Navigates to a BCIT program page and interacts with course content sections that are revealed on click

Starting URL: https://www.bcit.ca/study/programs/5512cert#courses

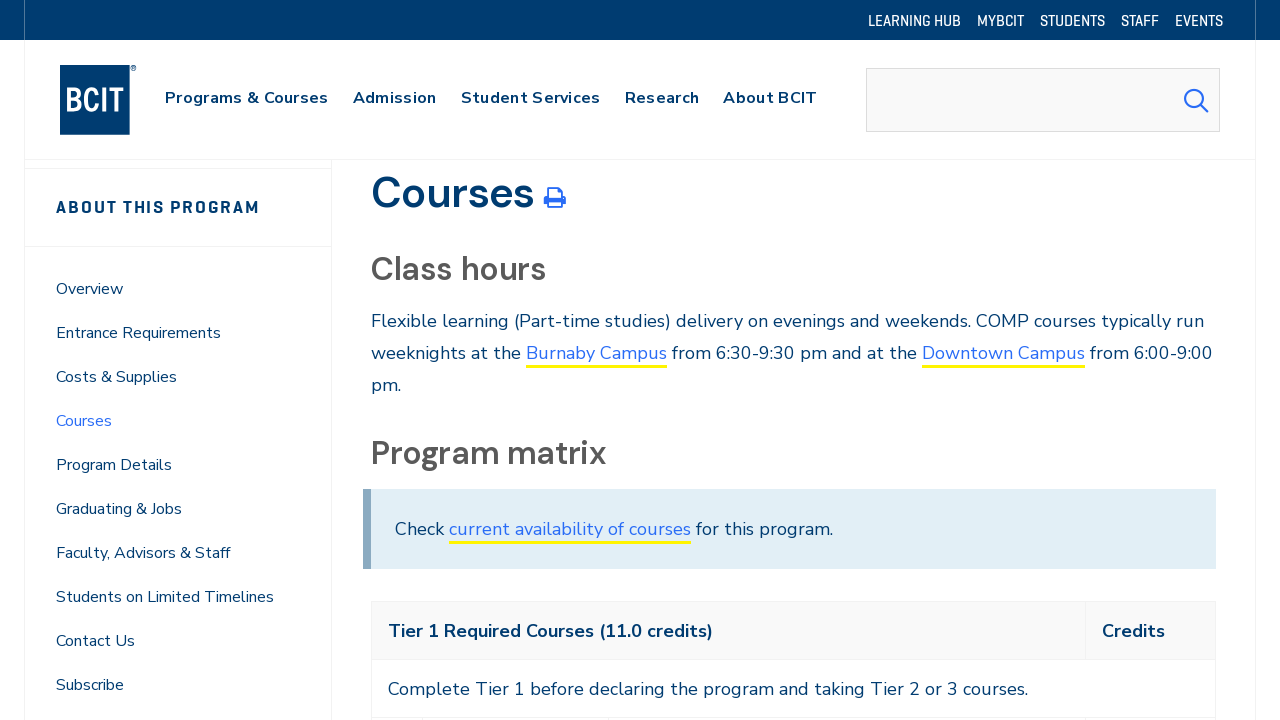

Navigated to BCIT program page with courses section
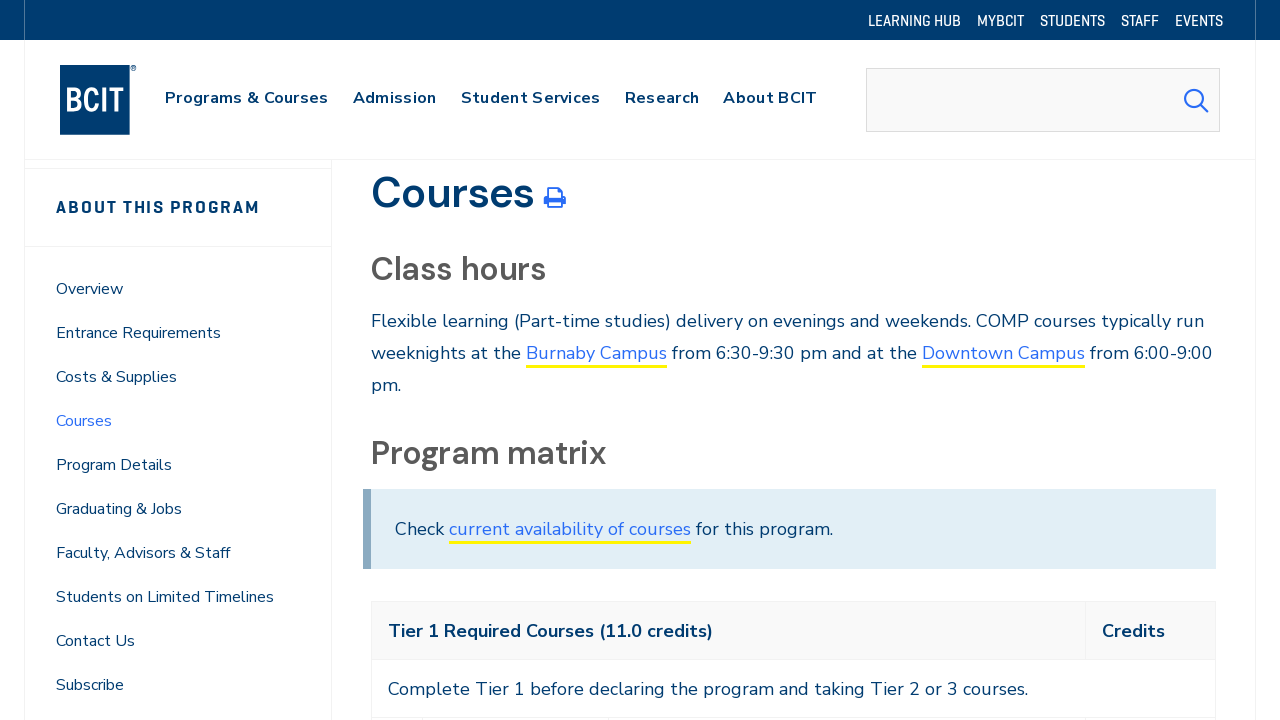

Clickable course content sections loaded
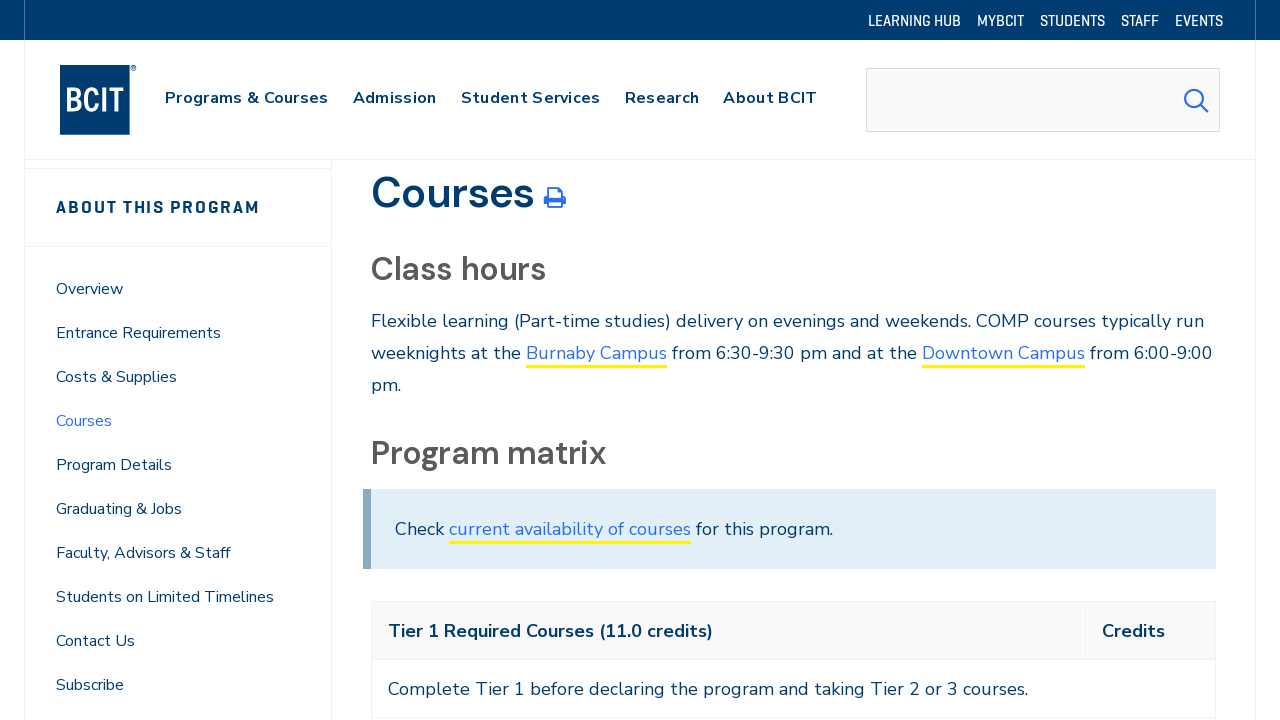

Found 22 clickable course content sections
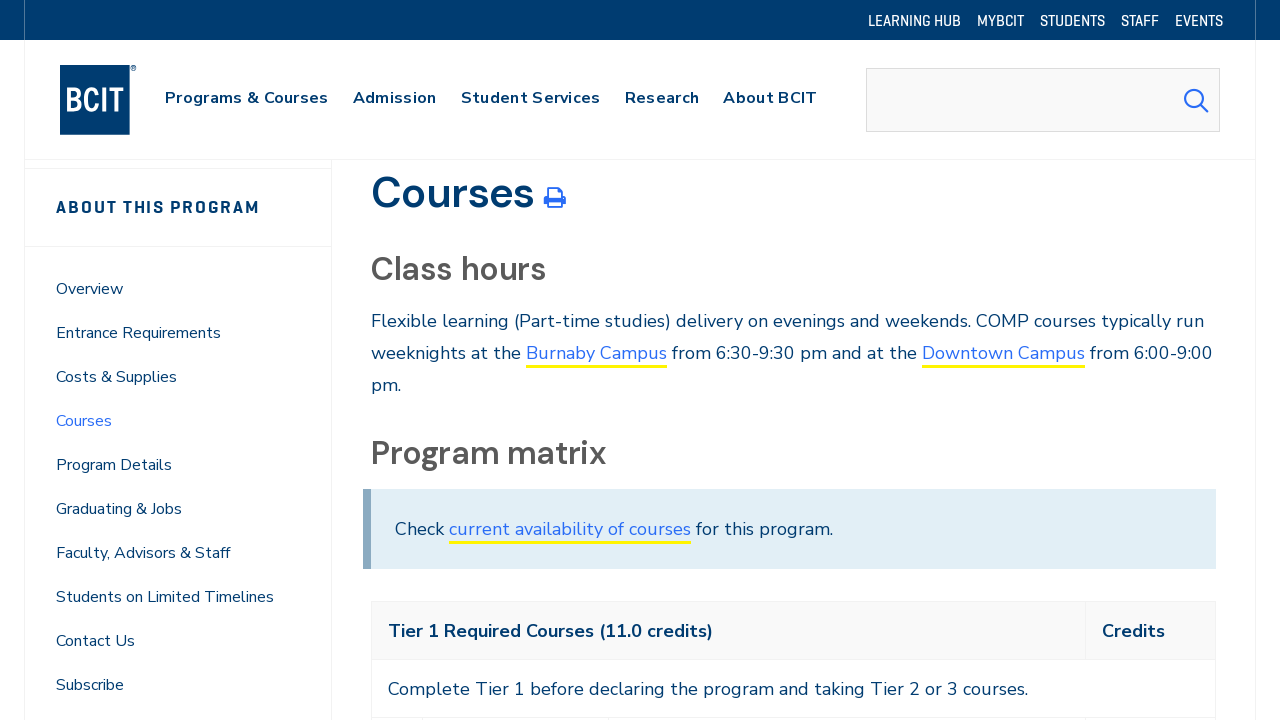

Clicked on a course content section to reveal content
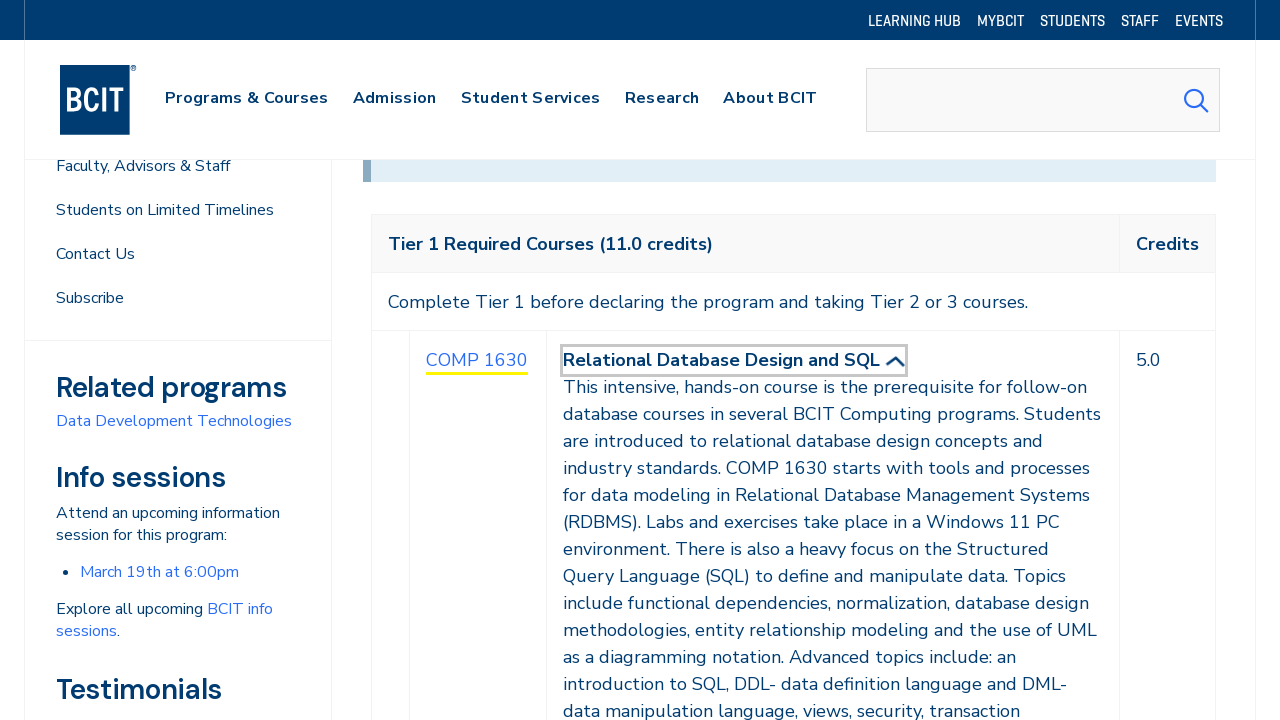

Waited for course content to expand
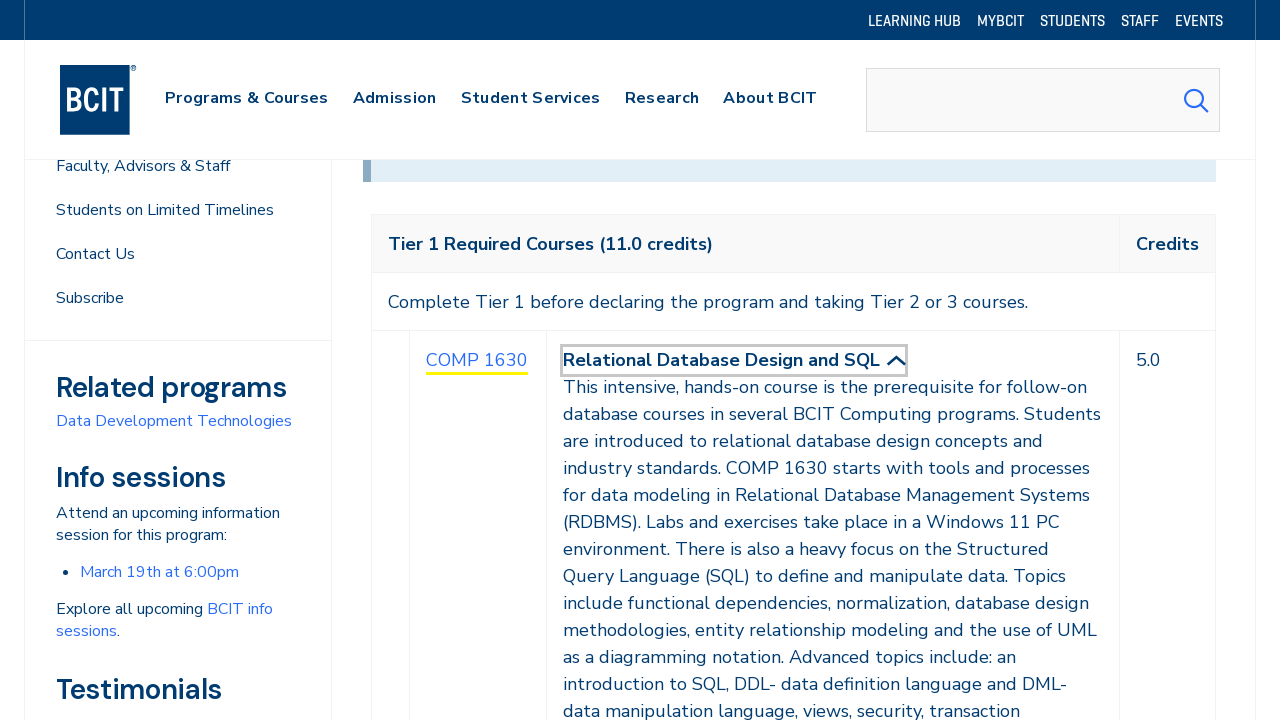

Clicked on a course content section to reveal content
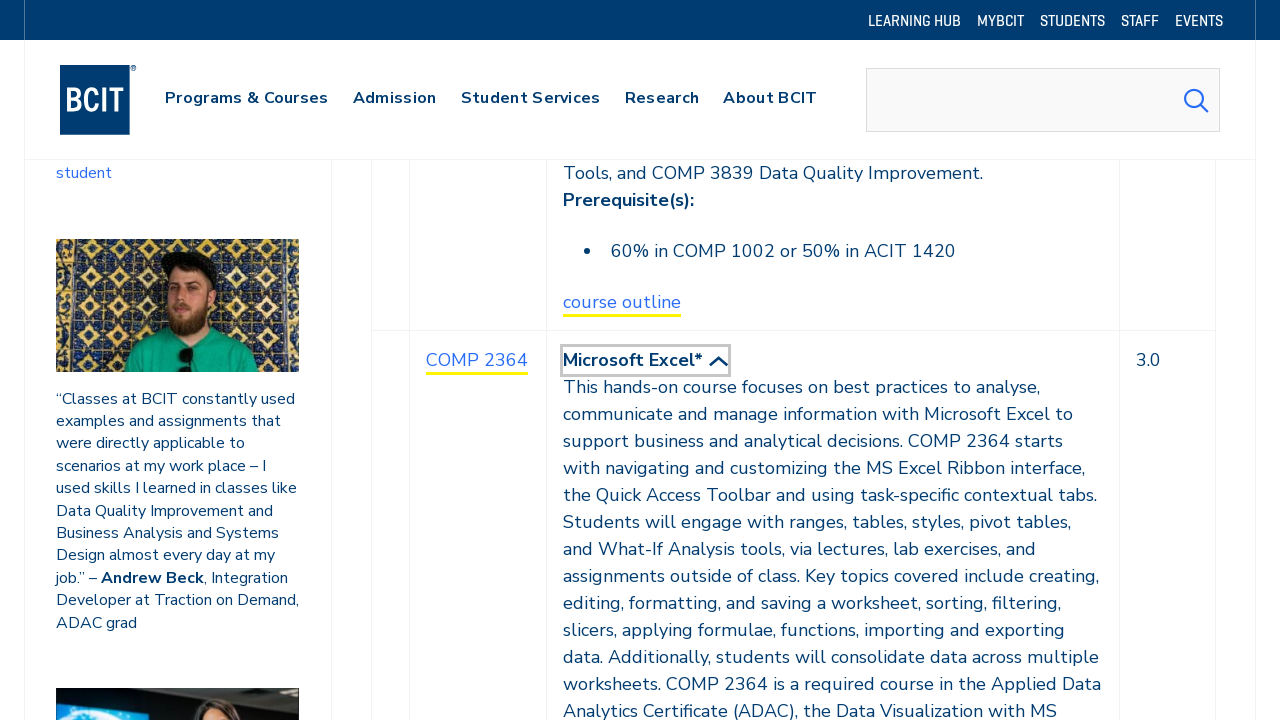

Waited for course content to expand
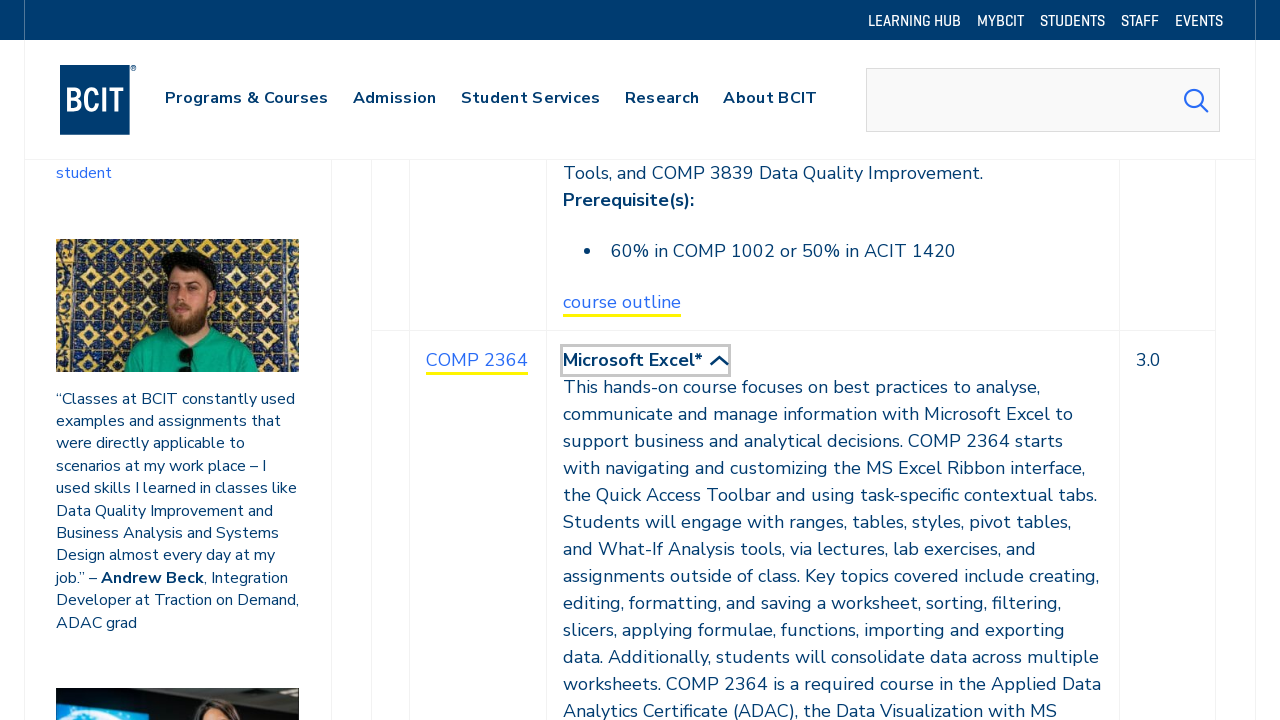

Clicked on a course content section to reveal content
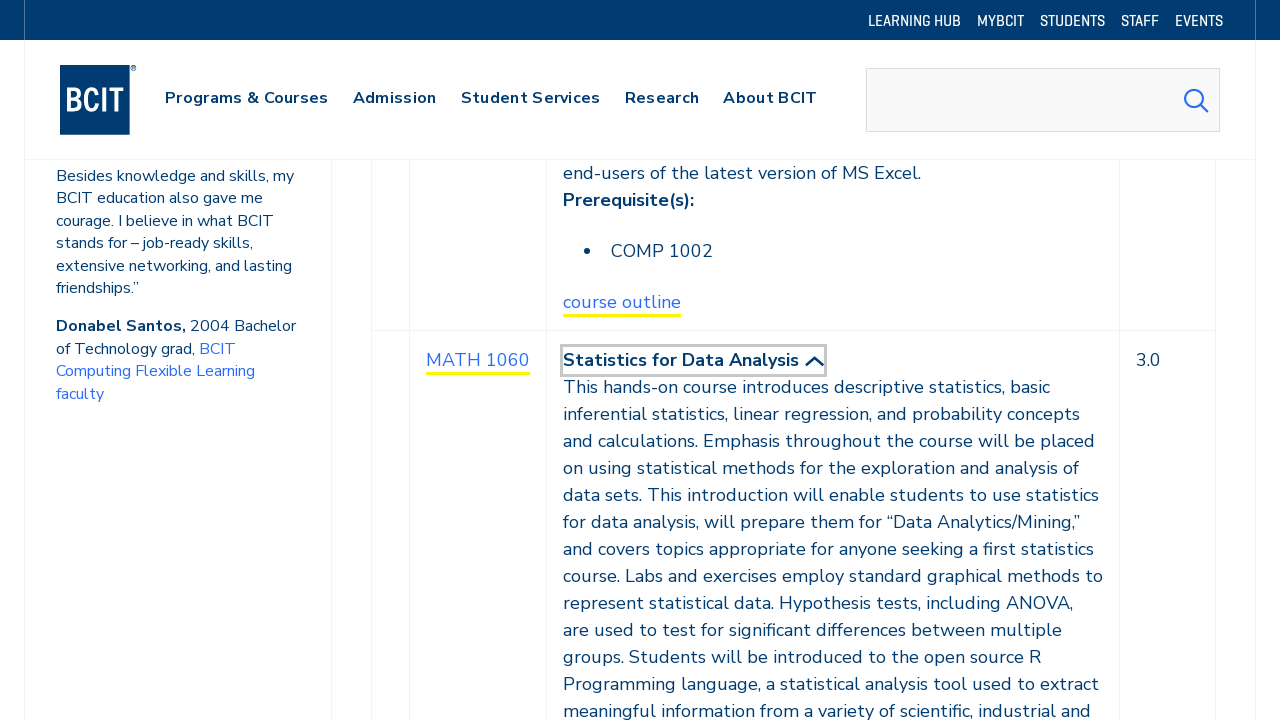

Waited for course content to expand
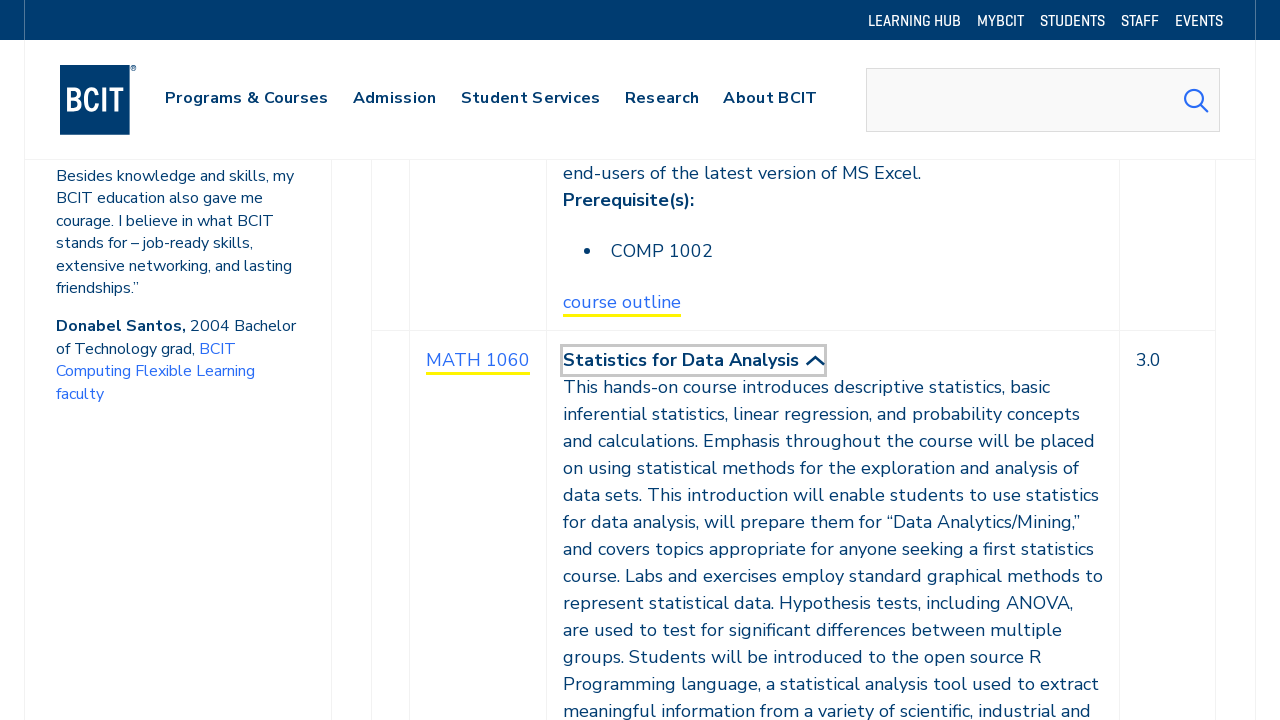

Clicked on a course content section to reveal content
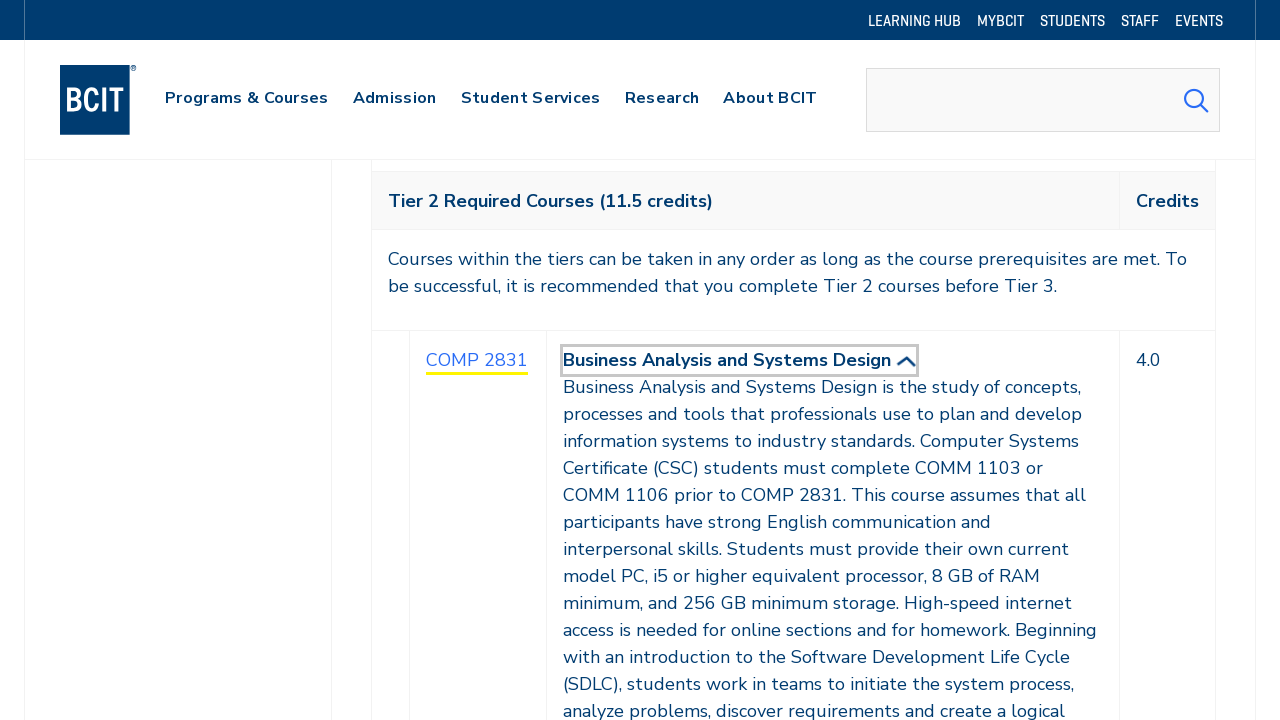

Waited for course content to expand
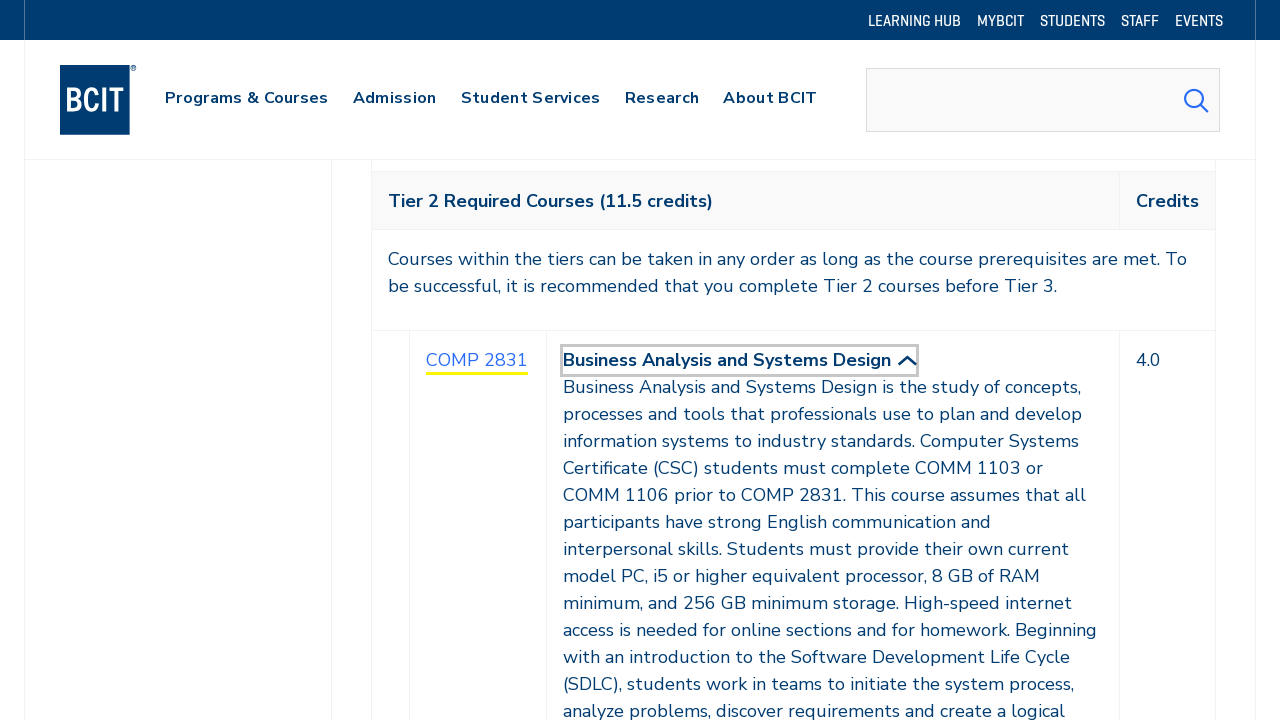

Clicked on a course content section to reveal content
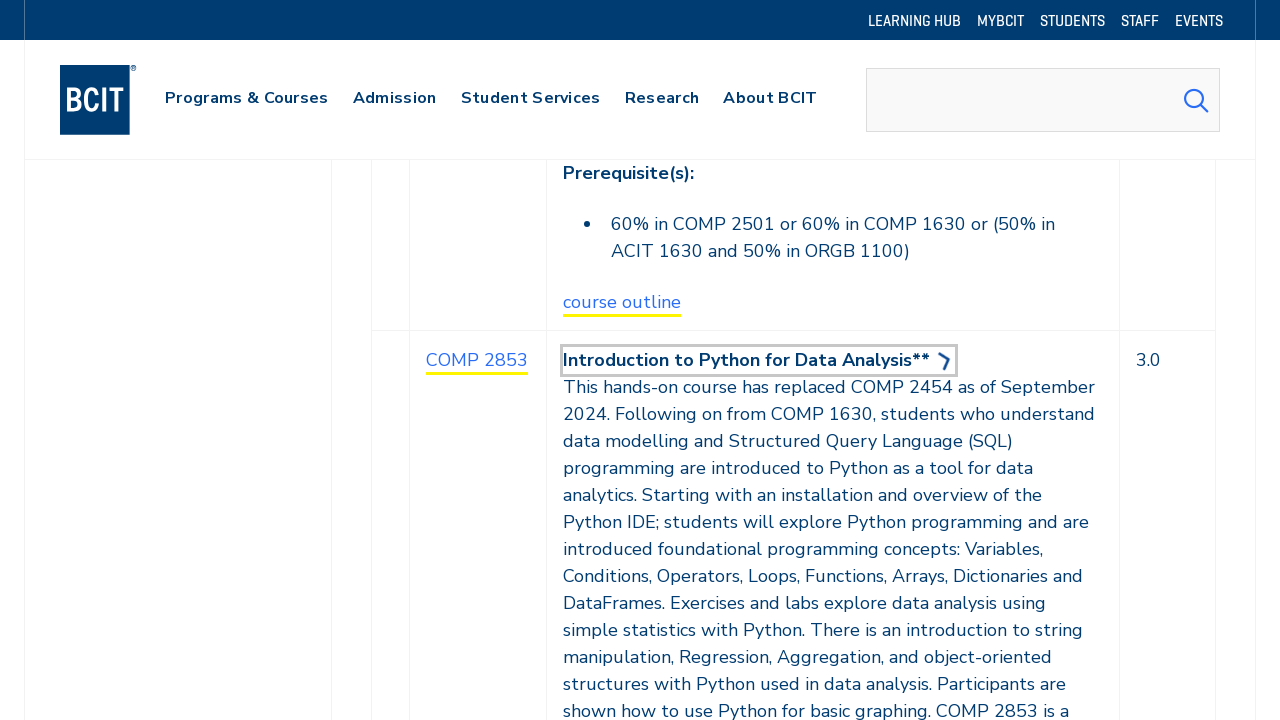

Waited for course content to expand
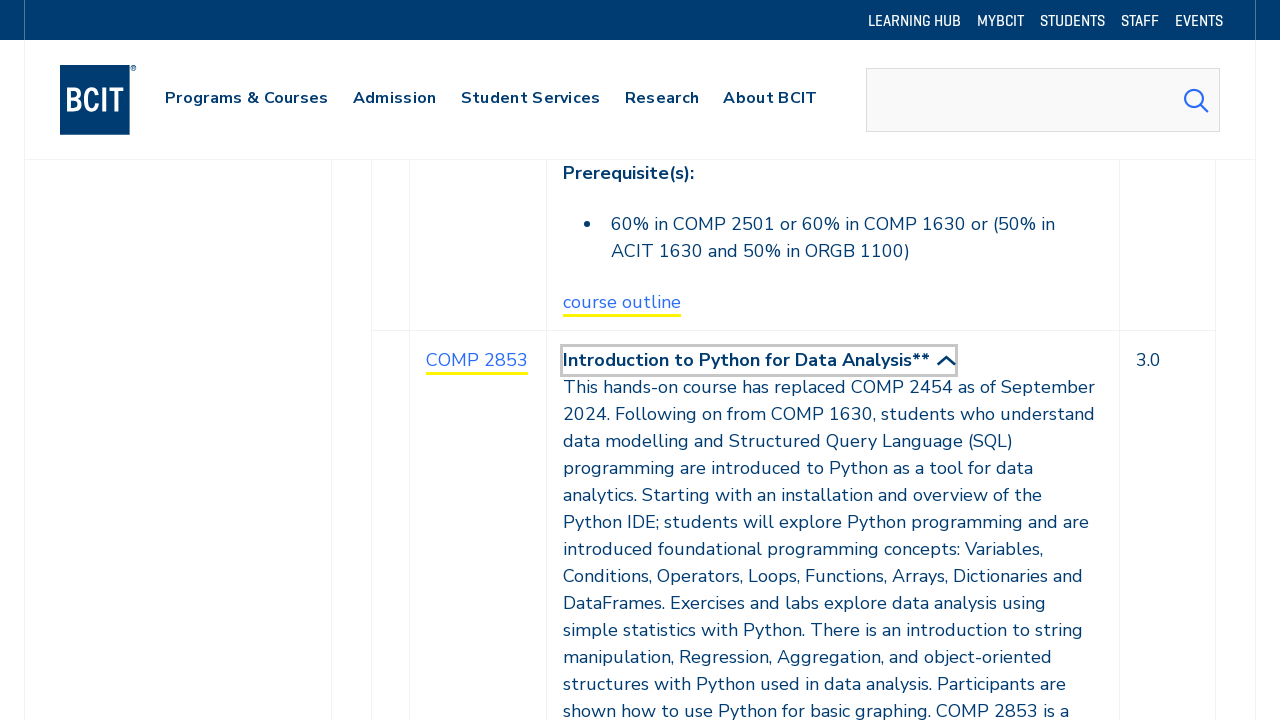

Clicked on a course content section to reveal content
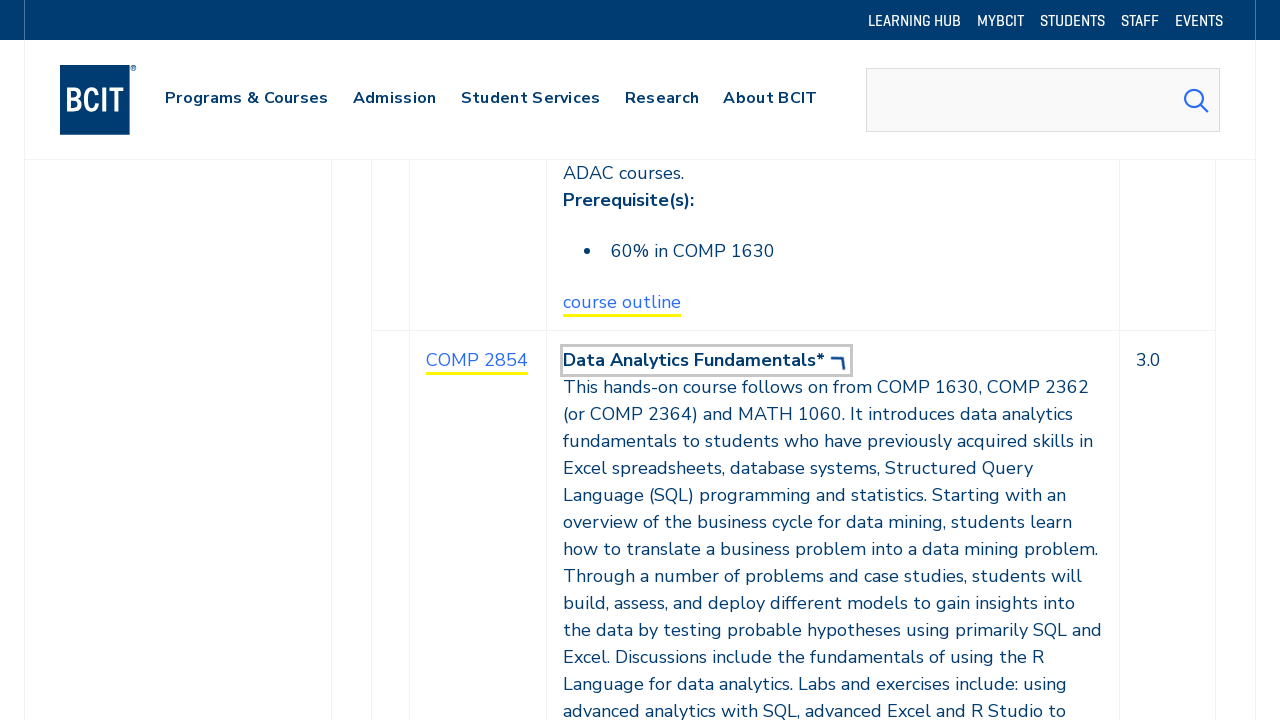

Waited for course content to expand
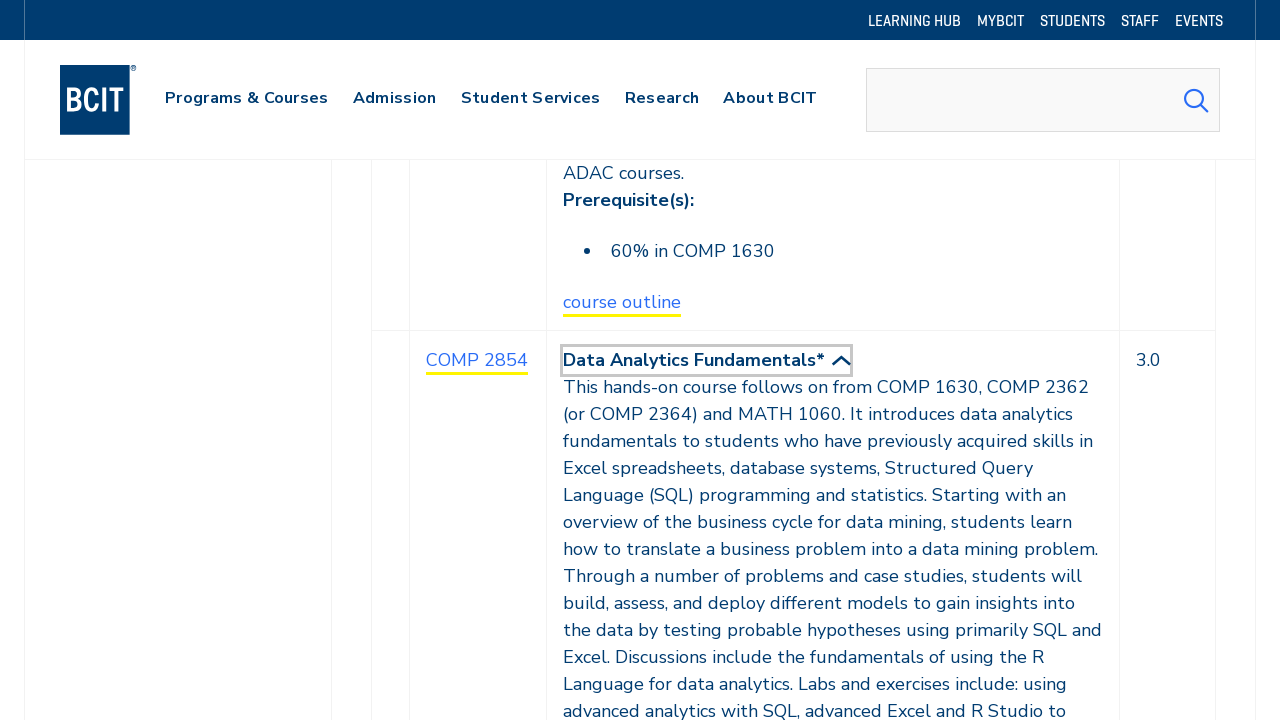

Clicked on a course content section to reveal content
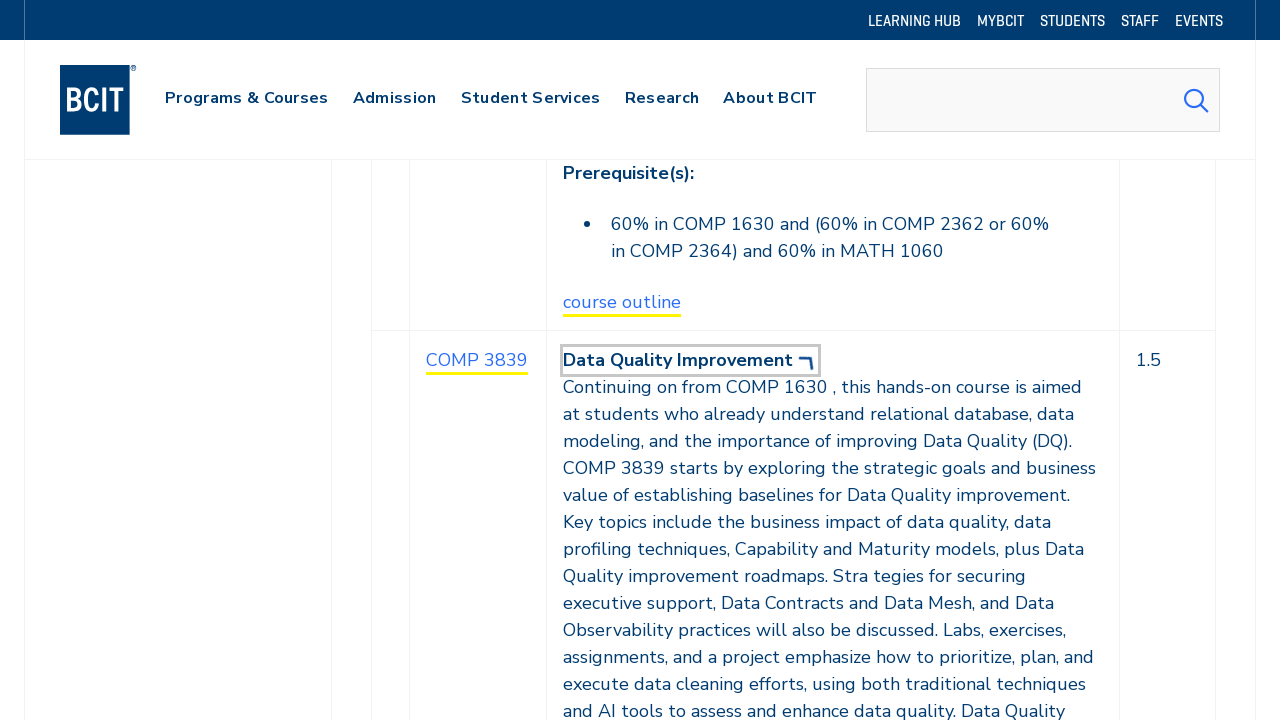

Waited for course content to expand
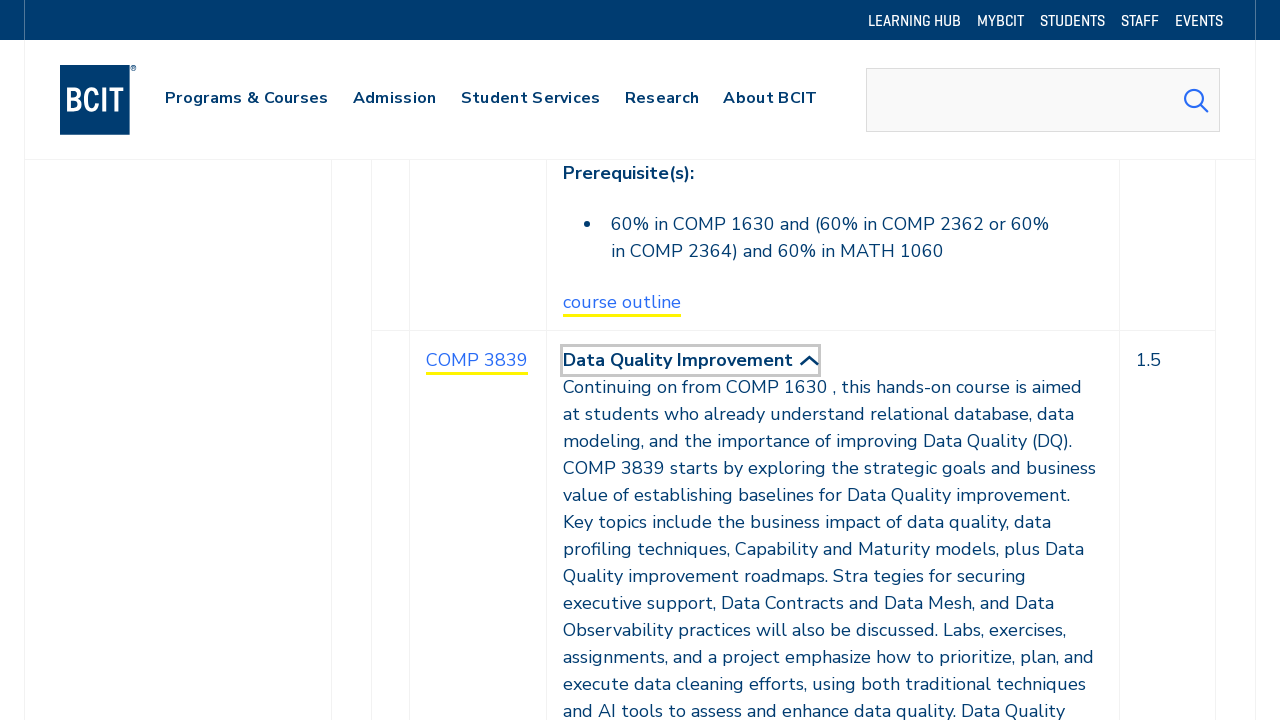

Clicked on a course content section to reveal content
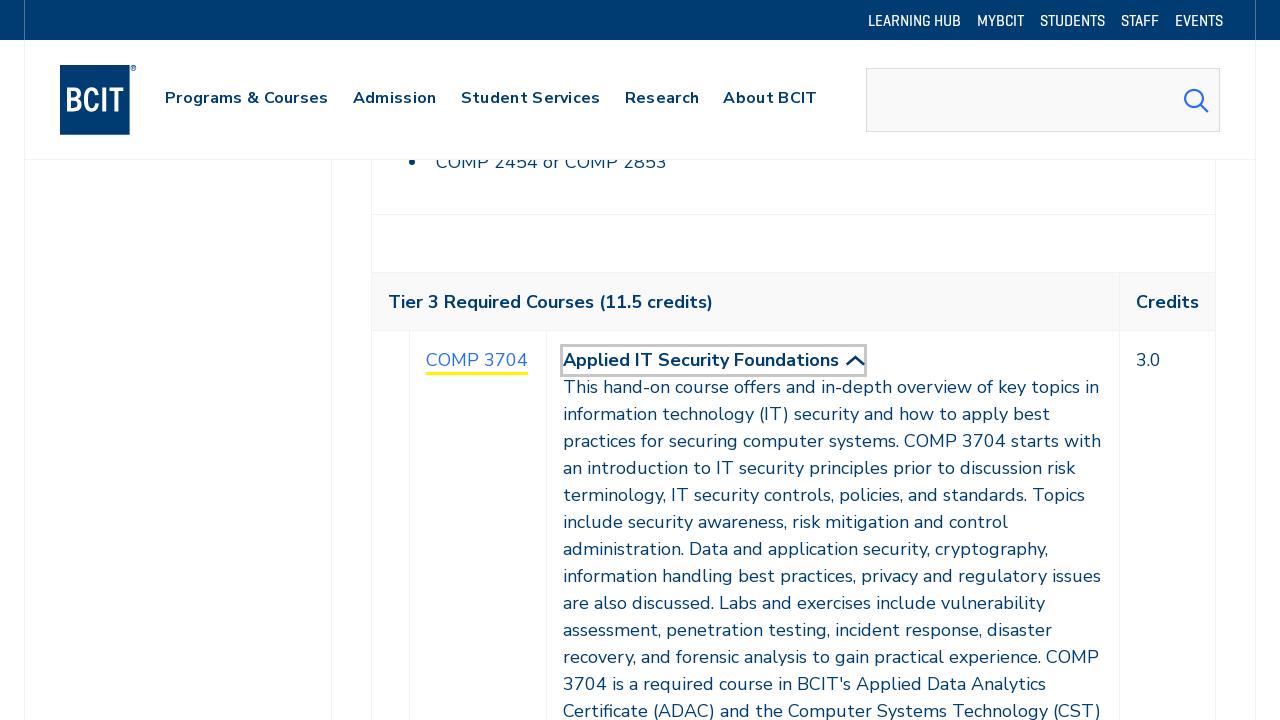

Waited for course content to expand
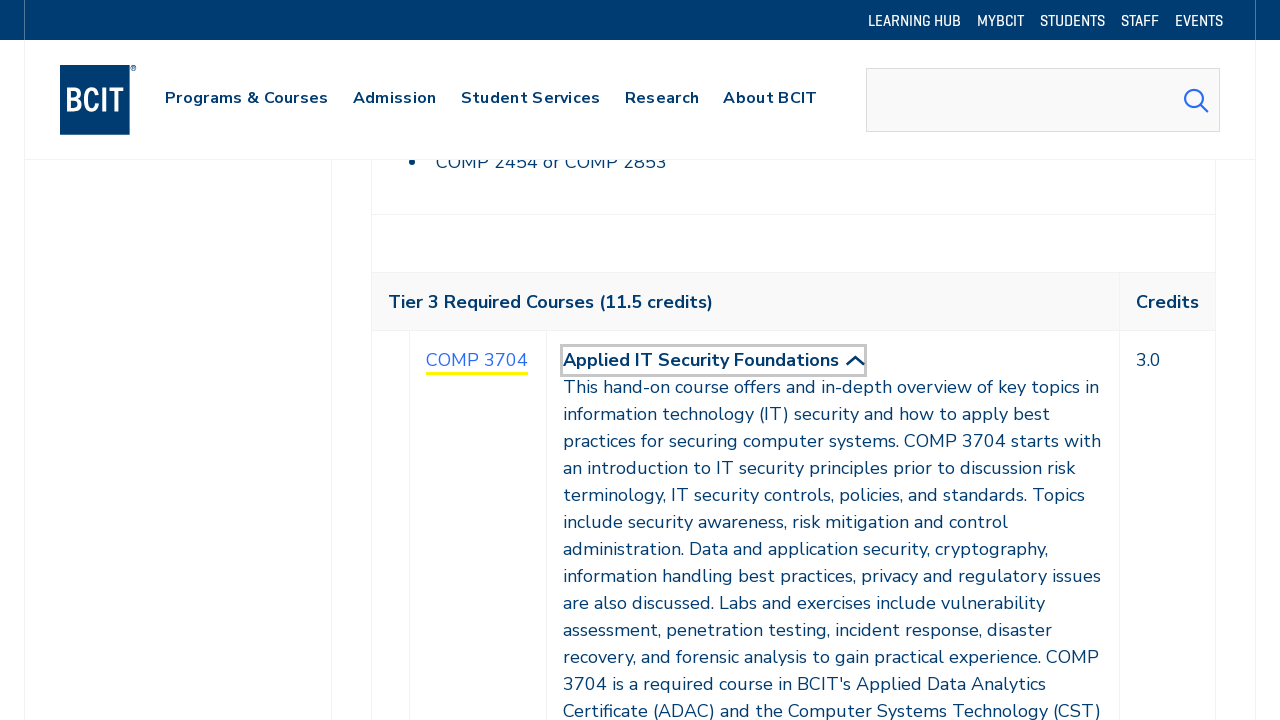

Clicked on a course content section to reveal content
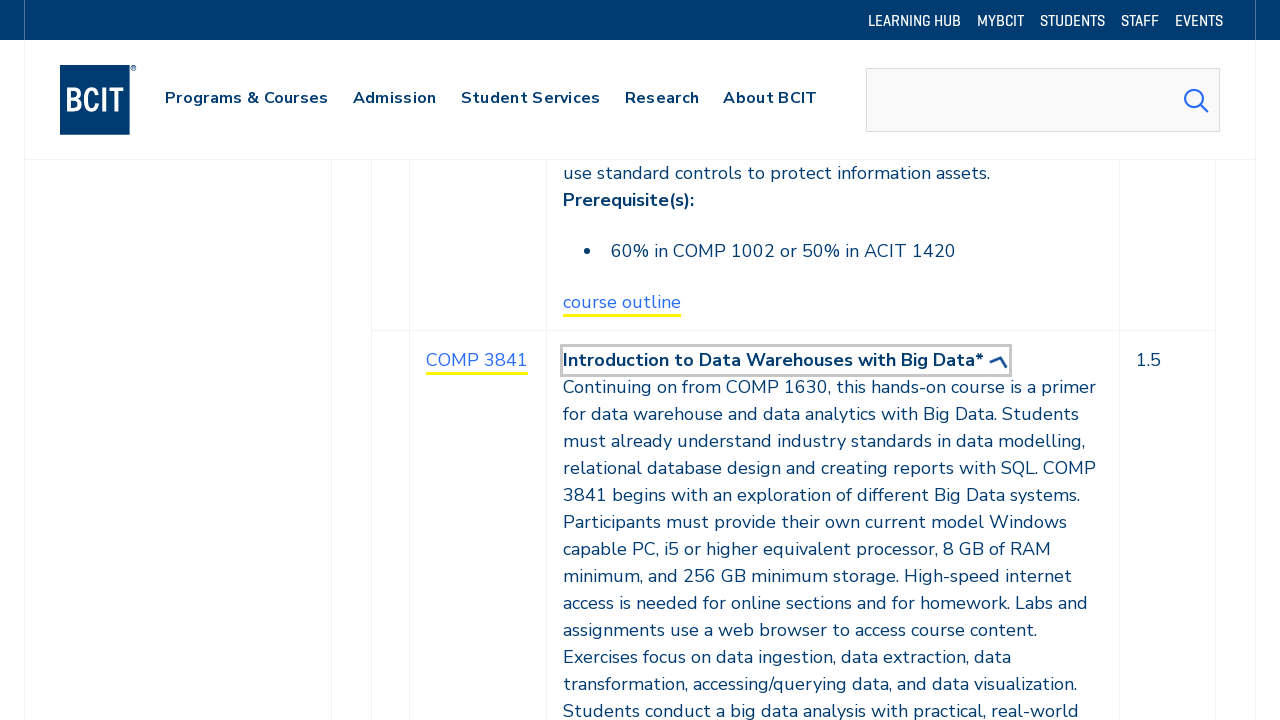

Waited for course content to expand
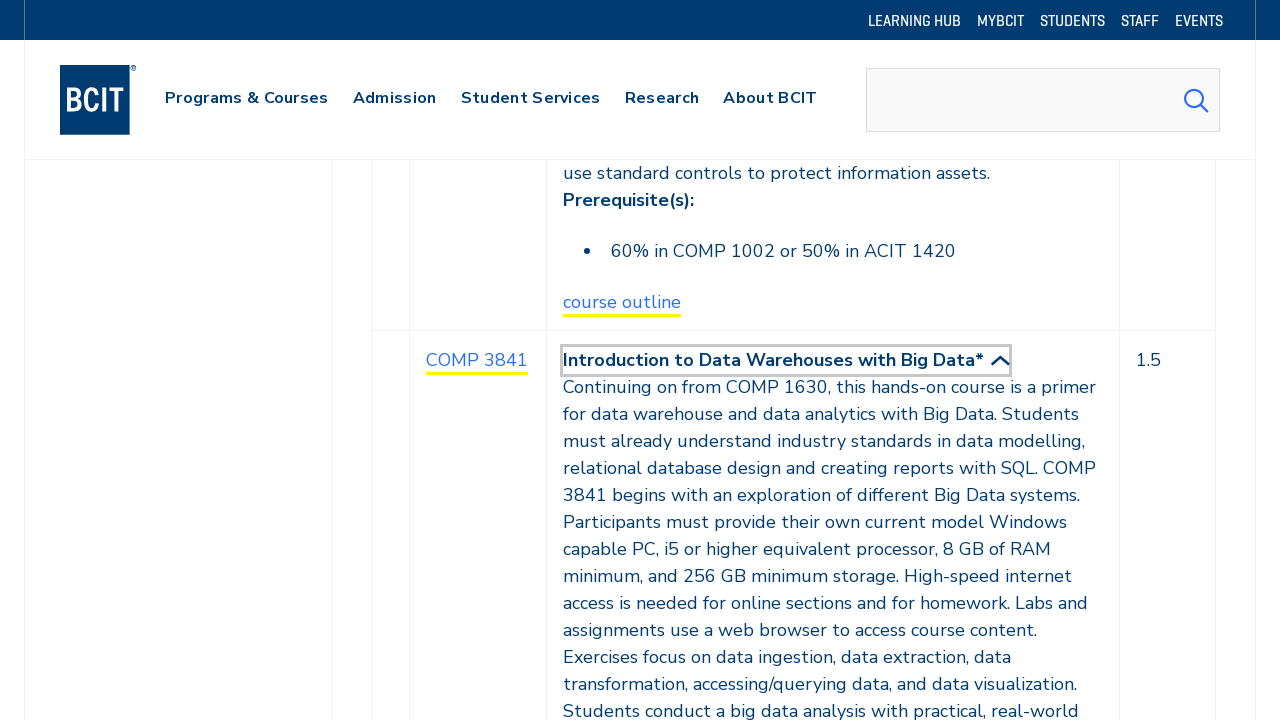

Clicked on a course content section to reveal content
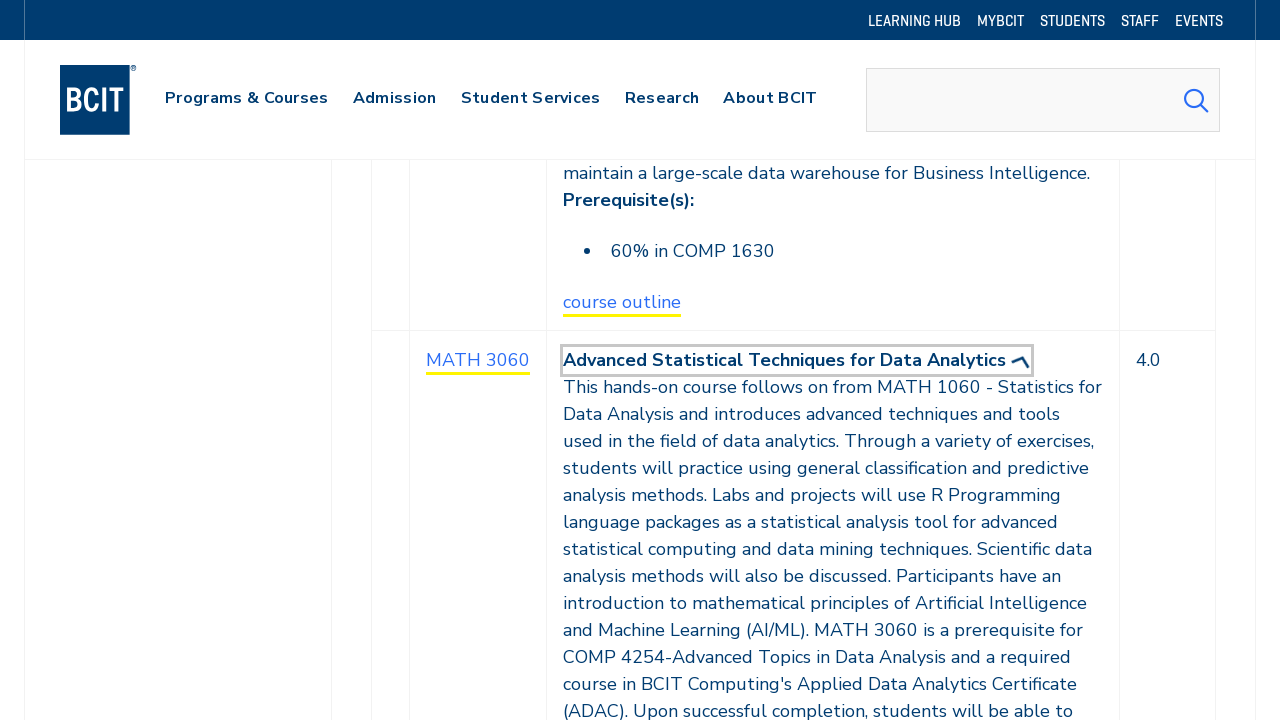

Waited for course content to expand
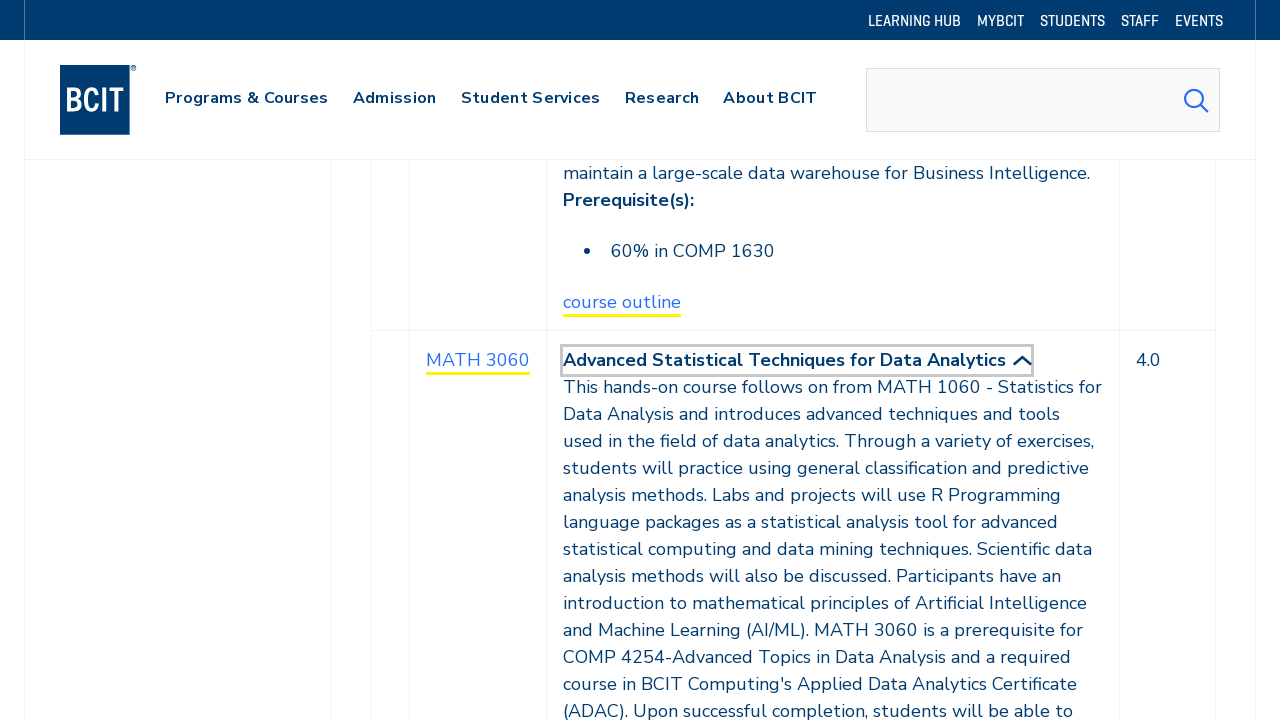

Clicked on a course content section to reveal content
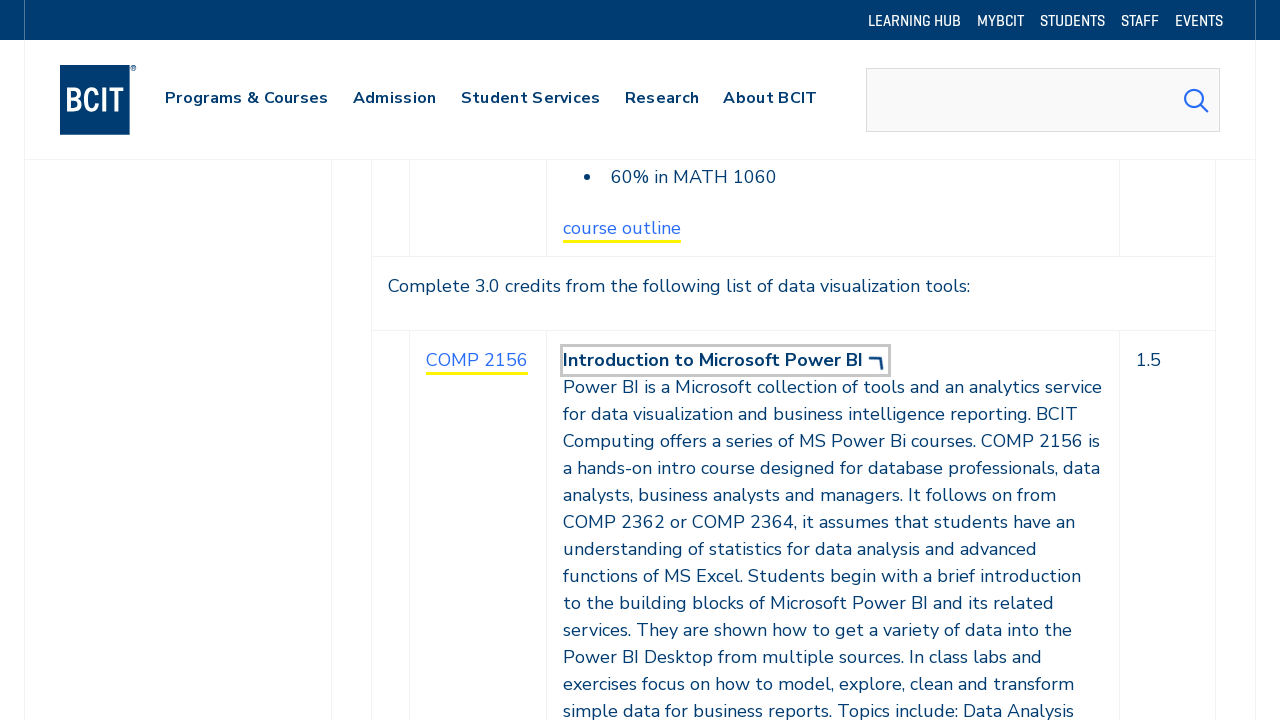

Waited for course content to expand
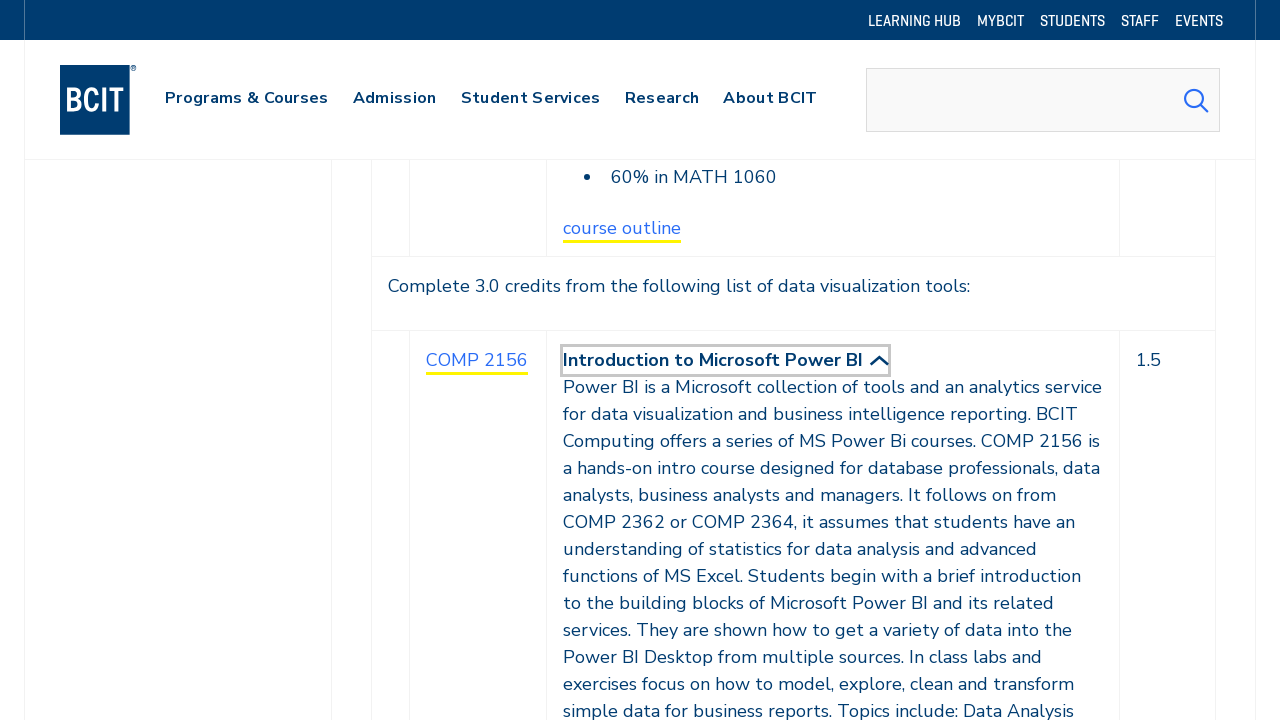

Clicked on a course content section to reveal content
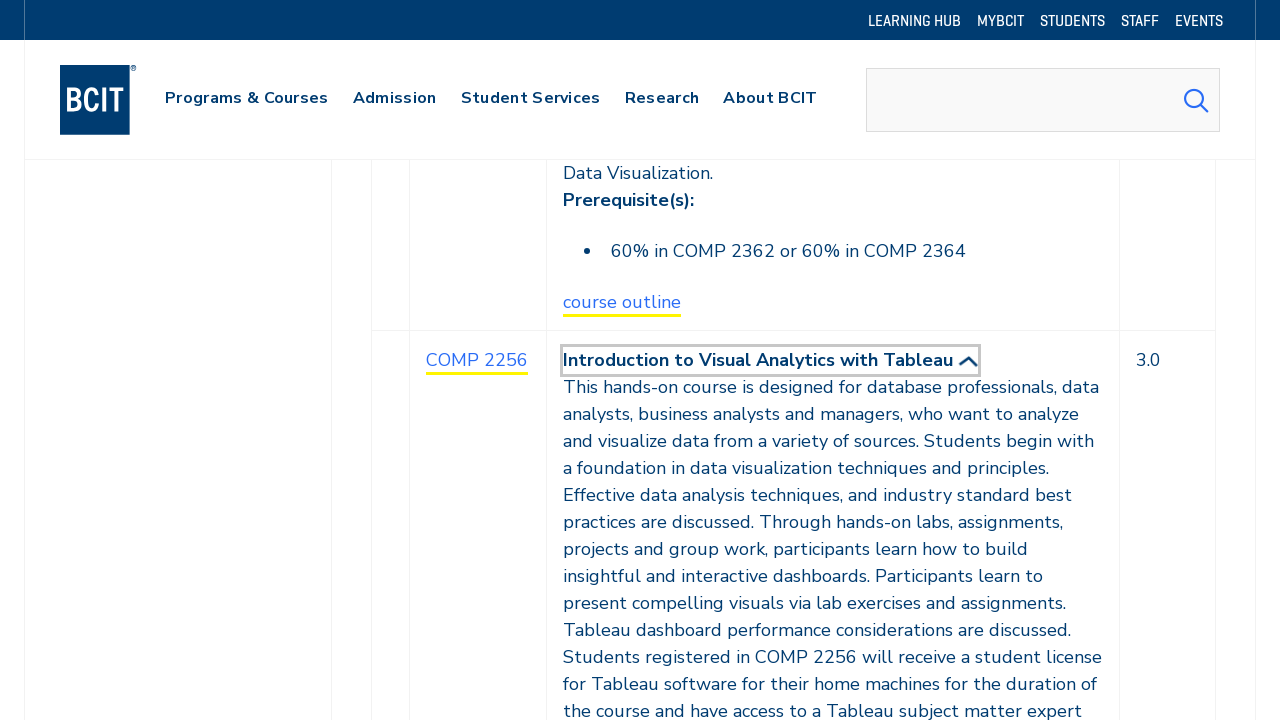

Waited for course content to expand
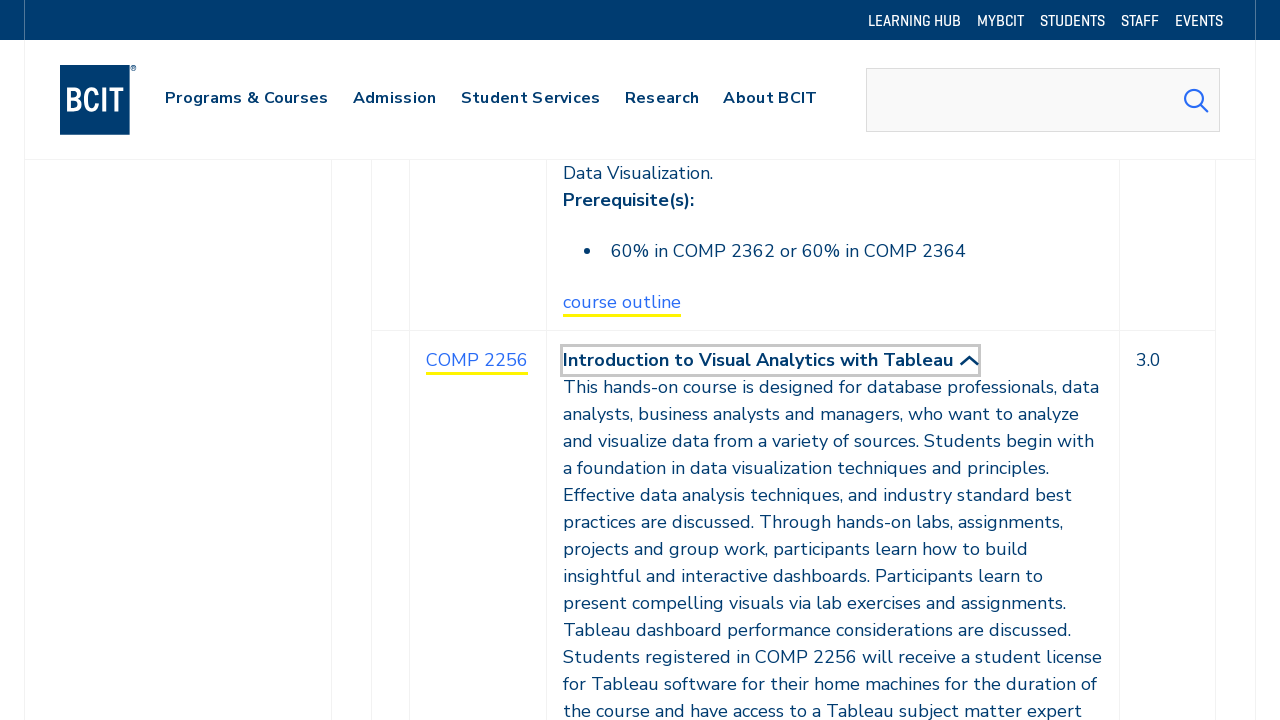

Clicked on a course content section to reveal content
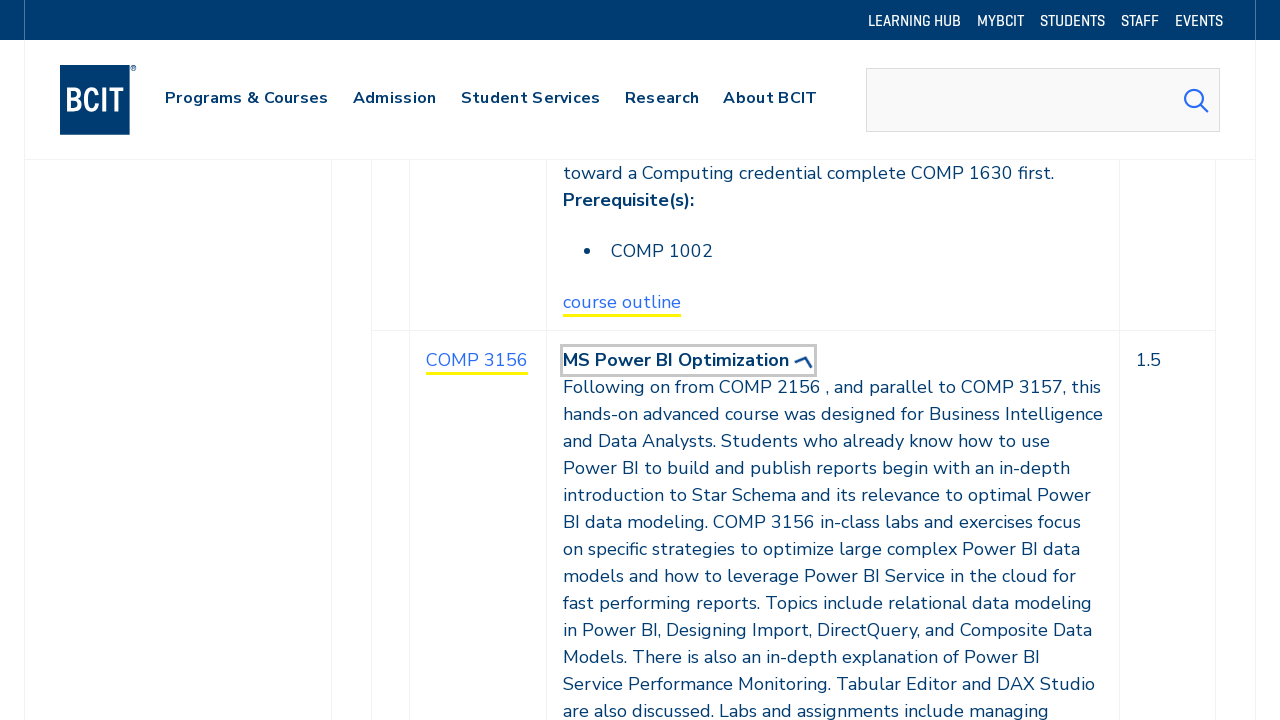

Waited for course content to expand
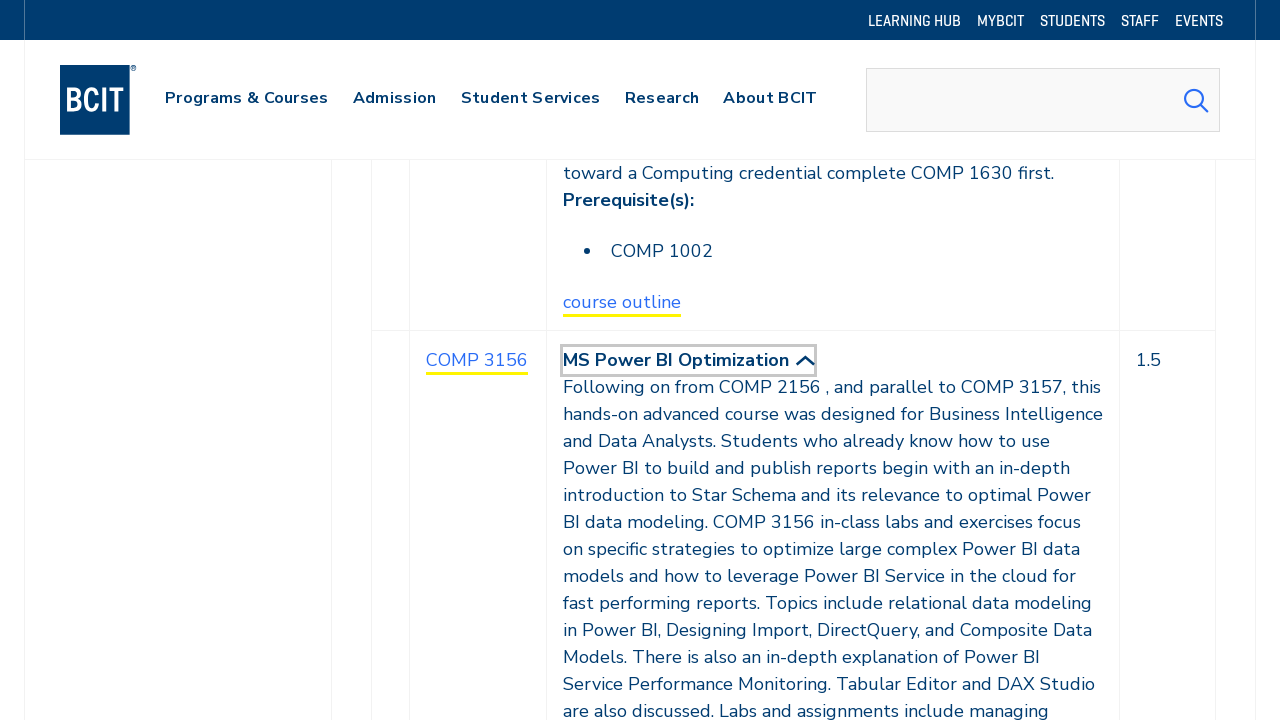

Clicked on a course content section to reveal content
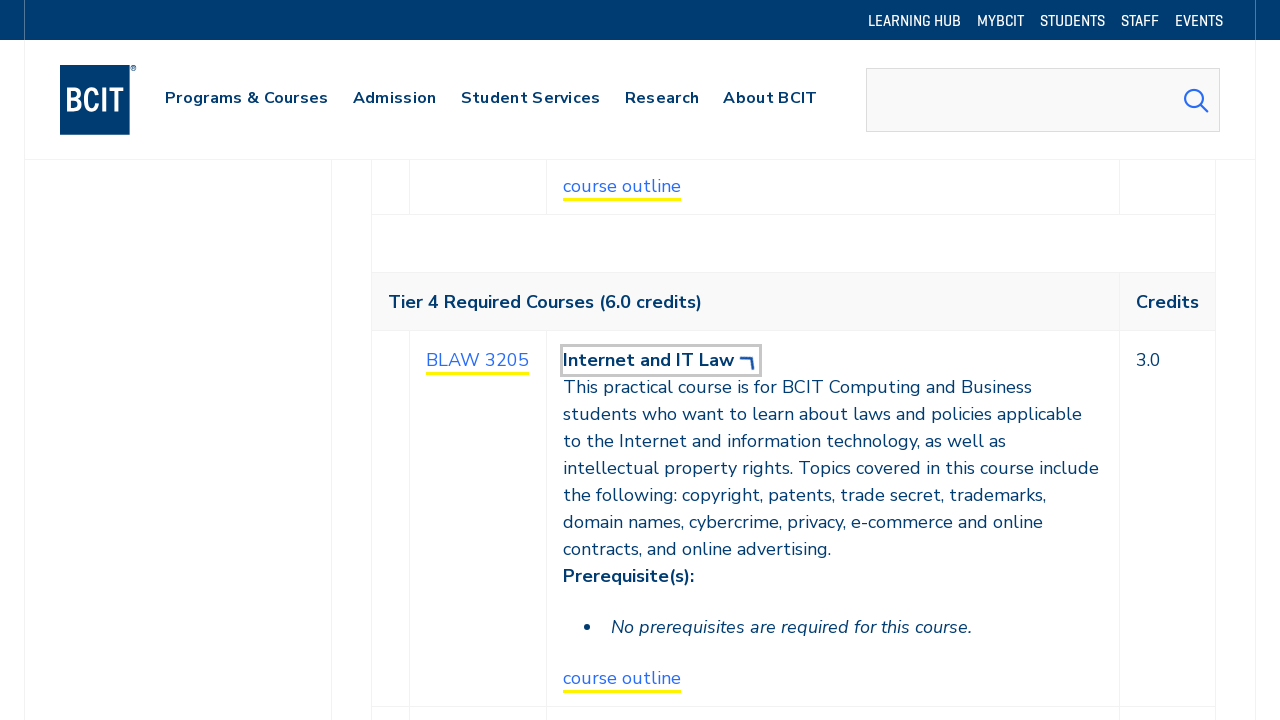

Waited for course content to expand
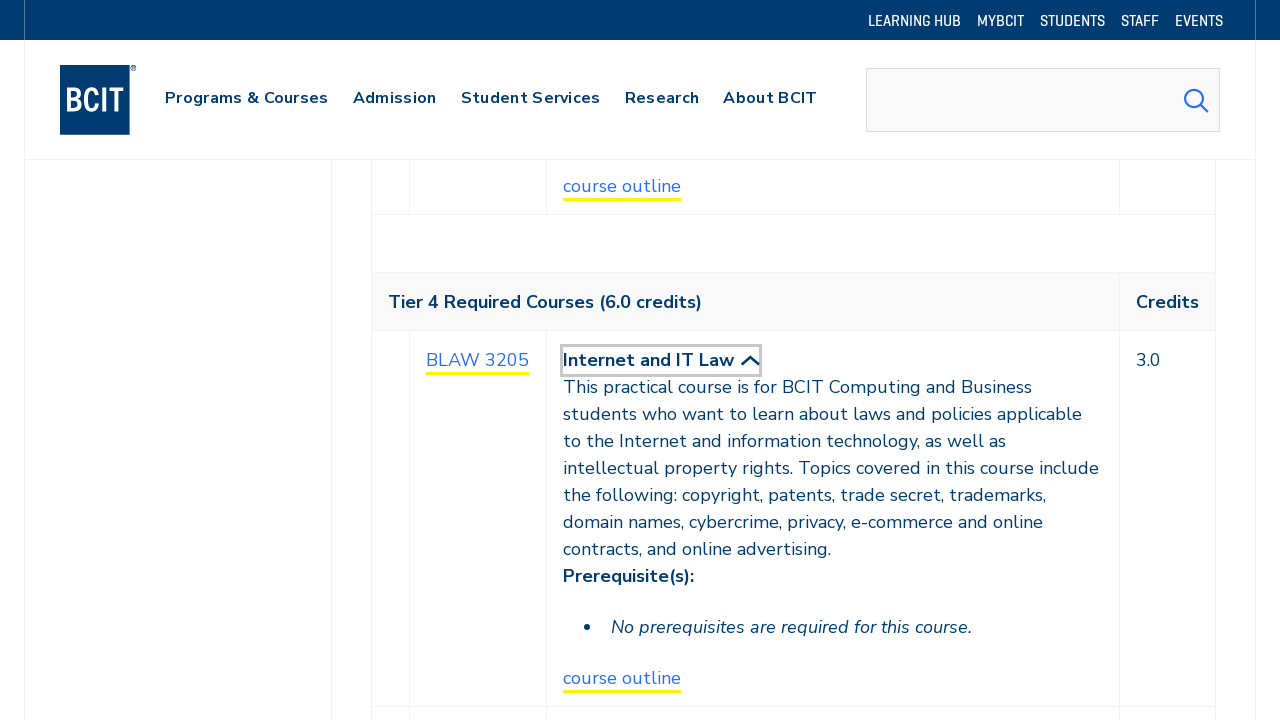

Clicked on a course content section to reveal content
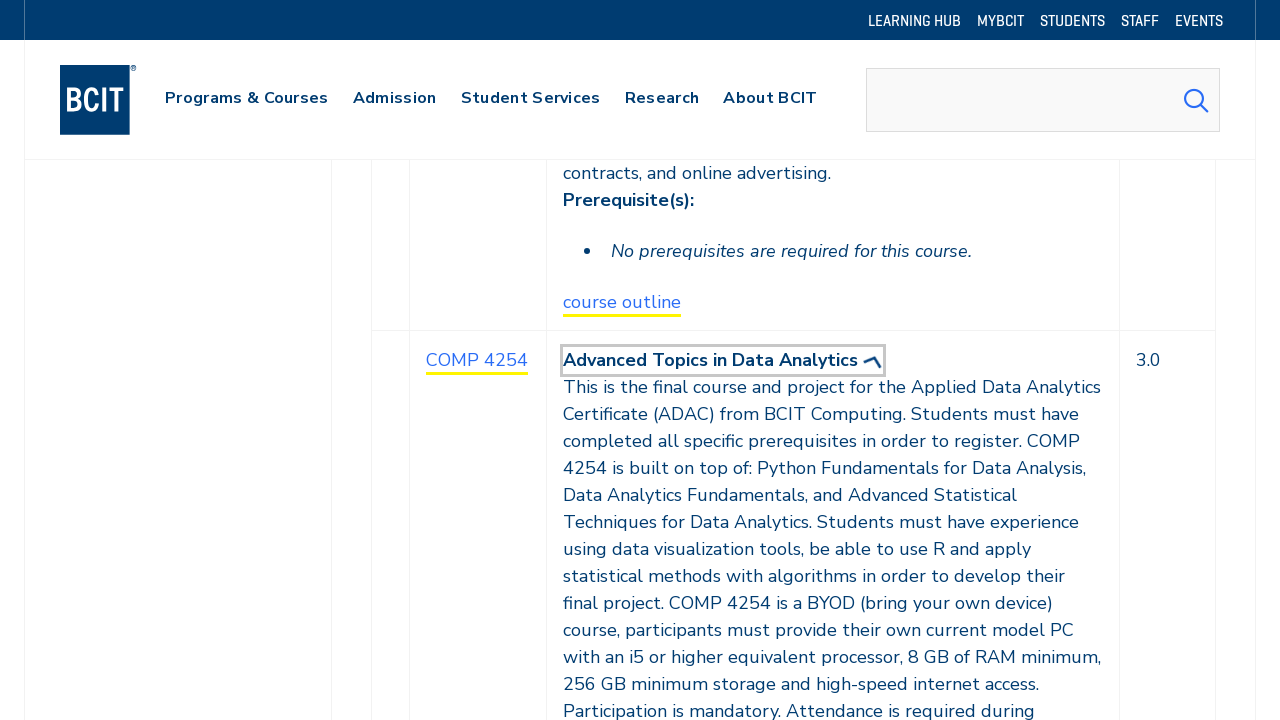

Waited for course content to expand
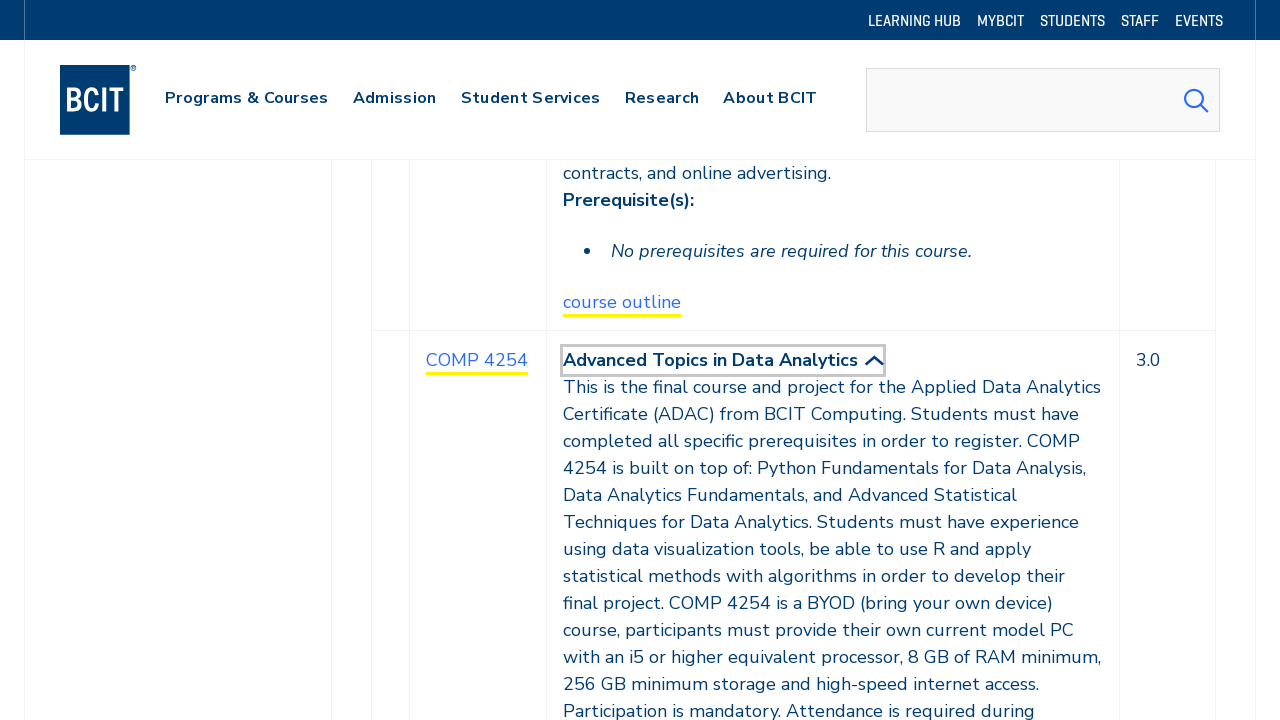

Clicked on a course content section to reveal content
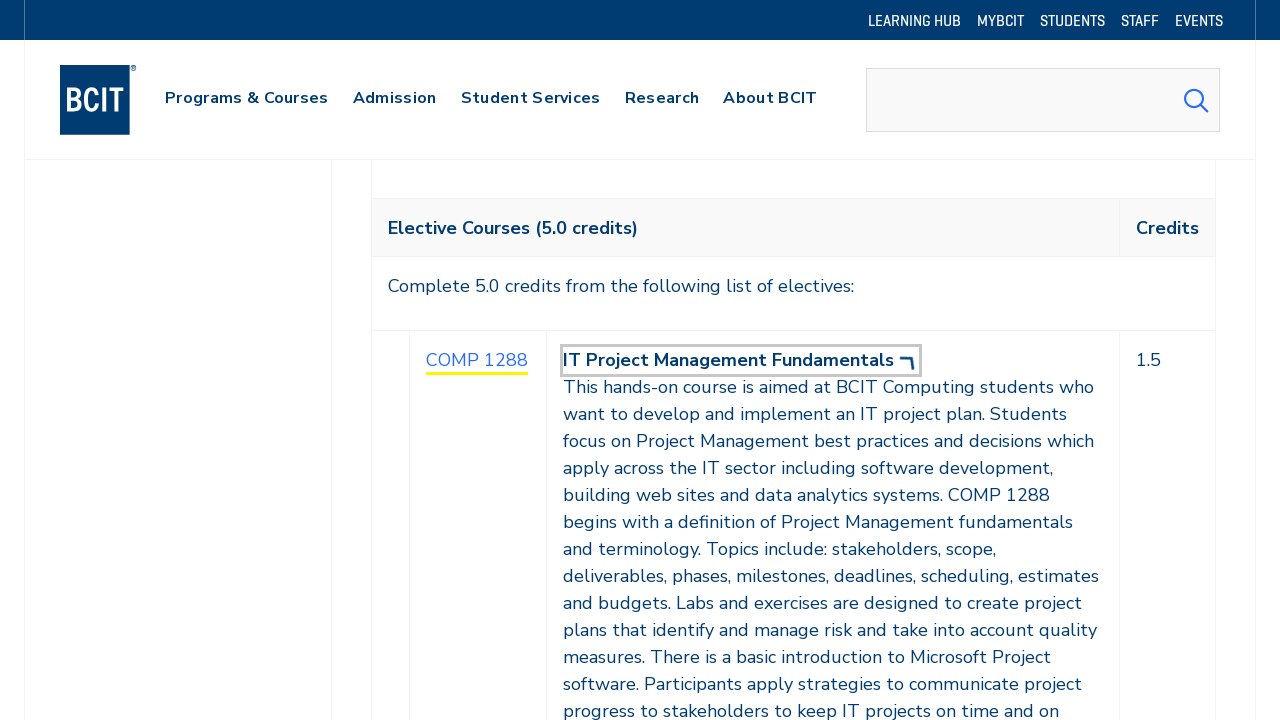

Waited for course content to expand
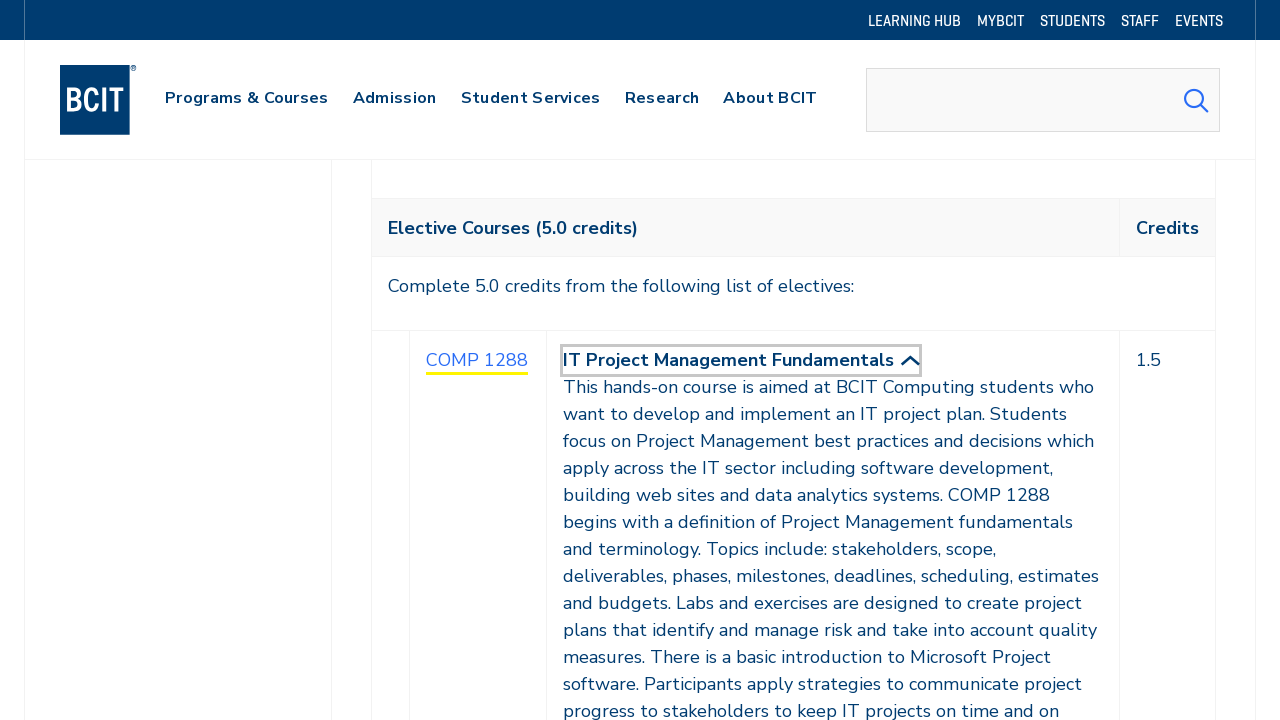

Clicked on a course content section to reveal content
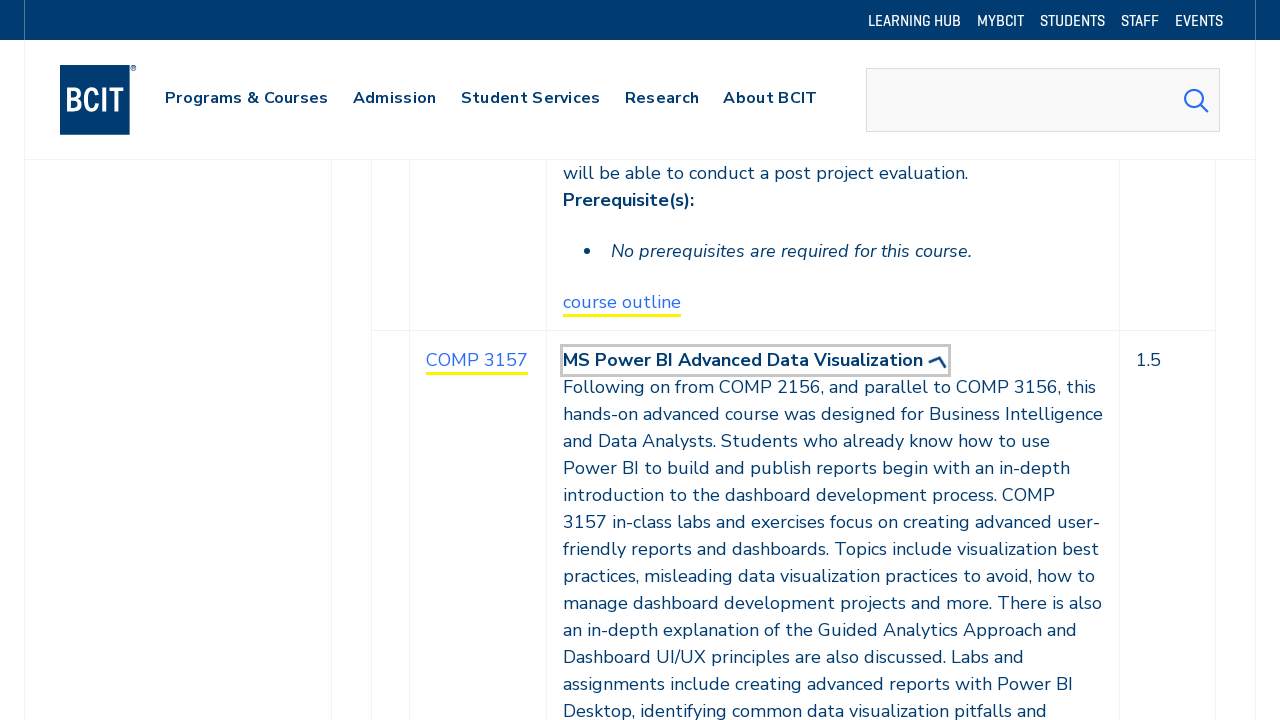

Waited for course content to expand
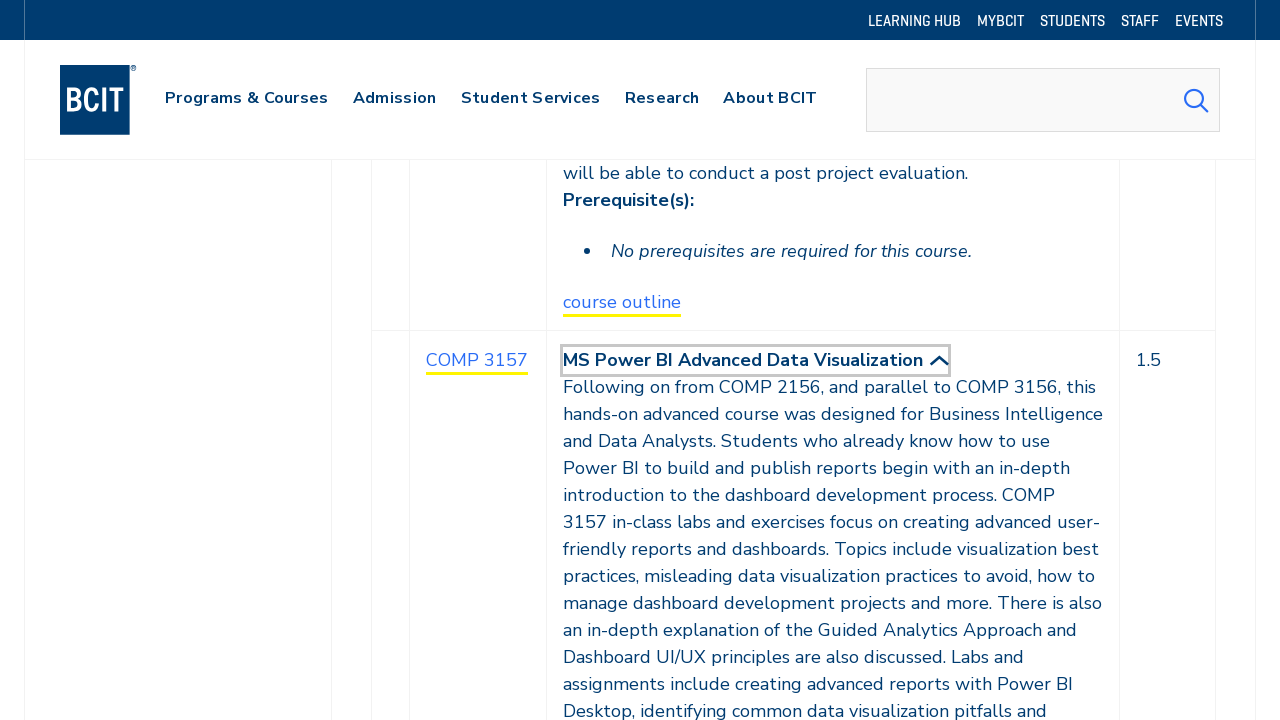

Clicked on a course content section to reveal content
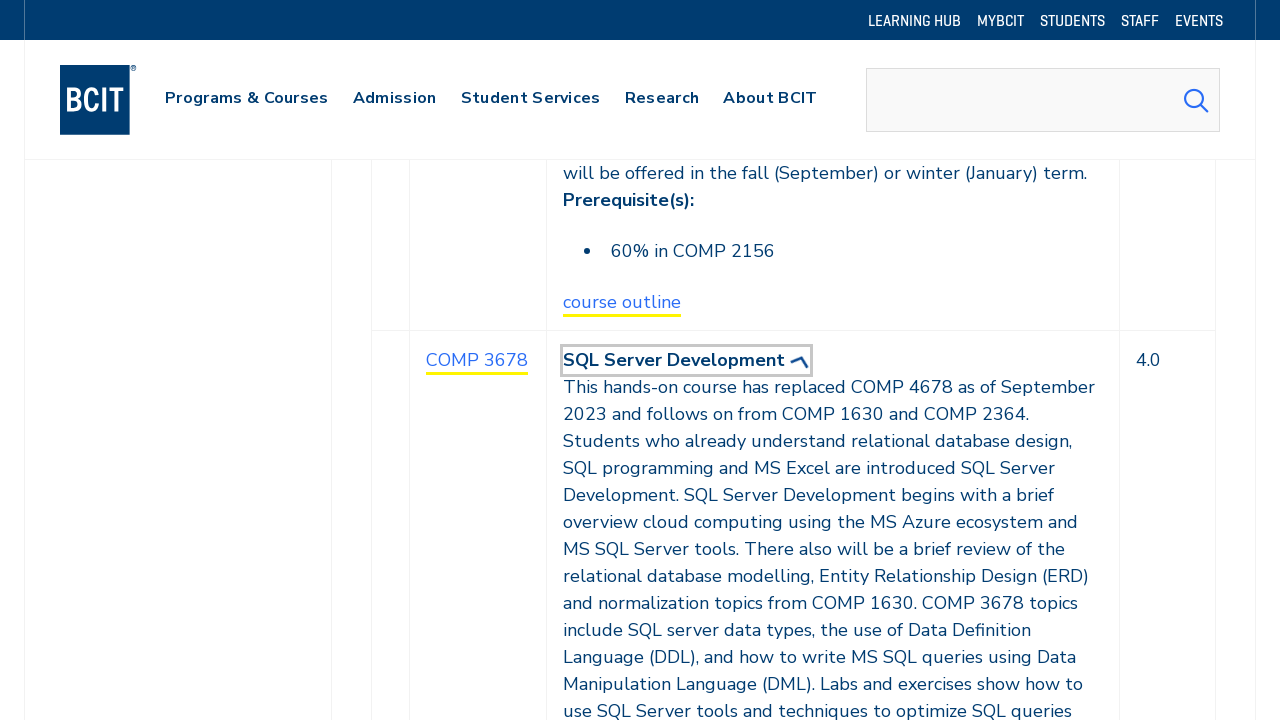

Waited for course content to expand
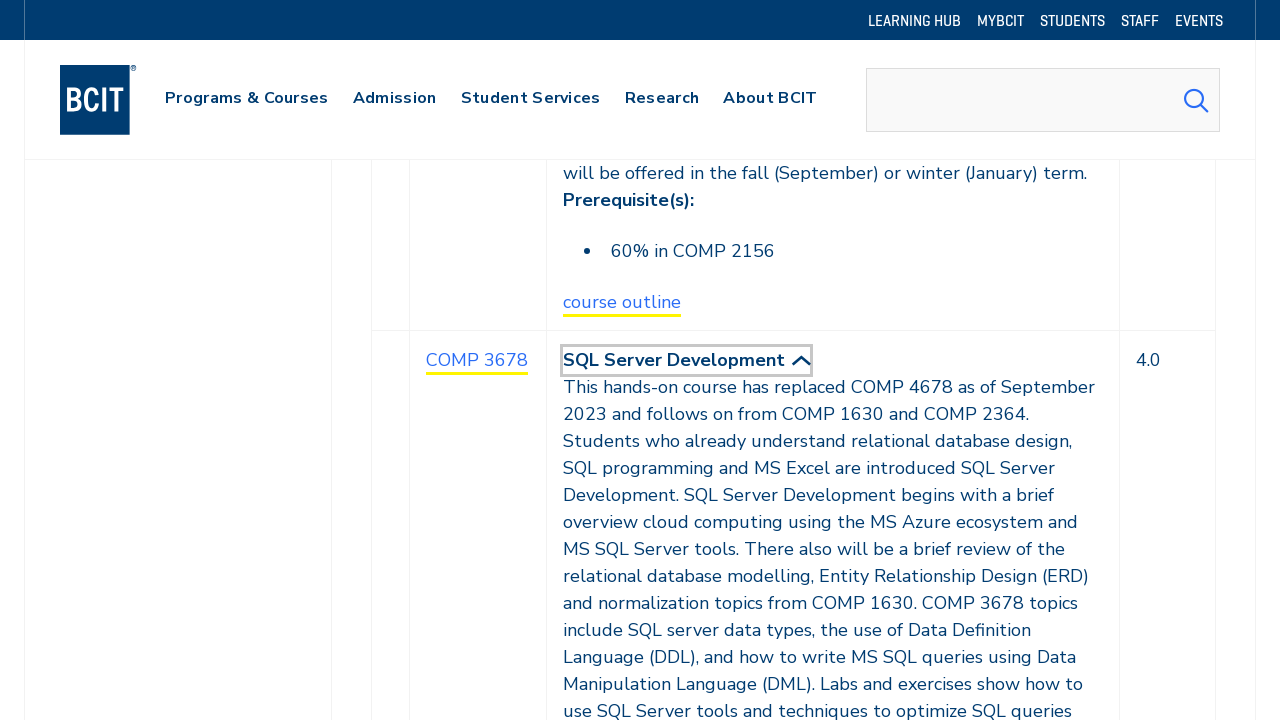

Clicked on a course content section to reveal content
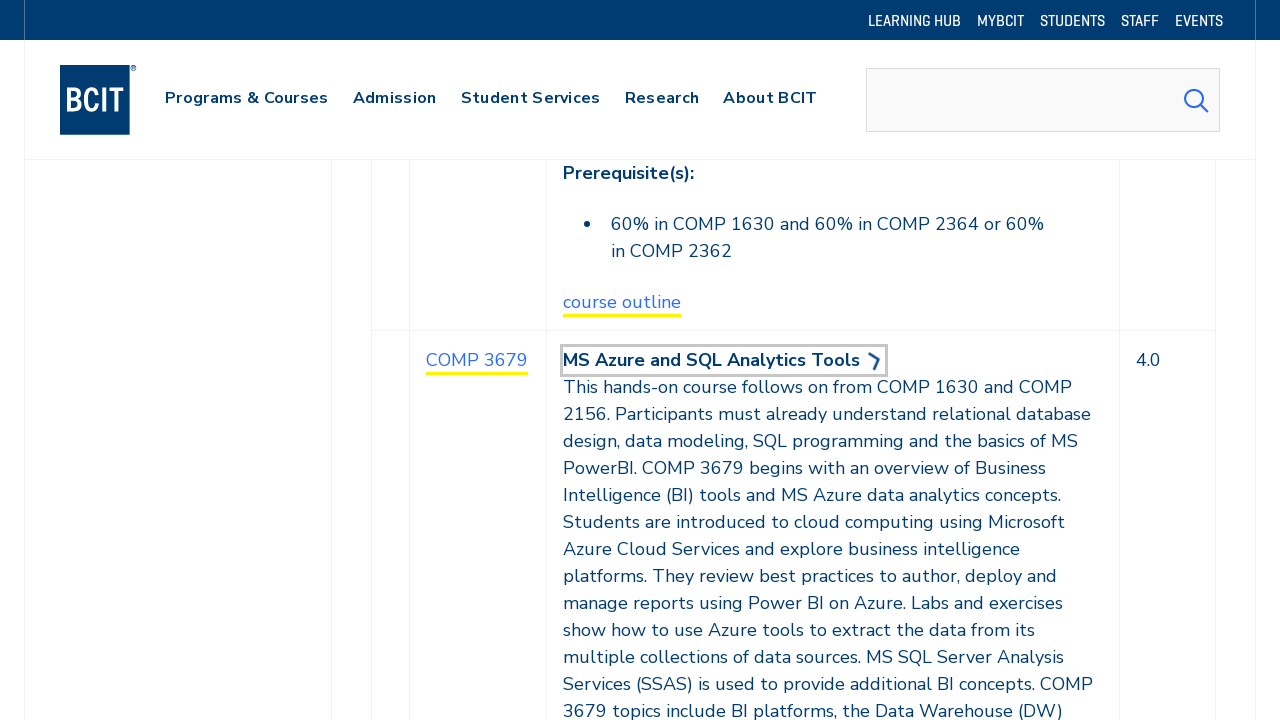

Waited for course content to expand
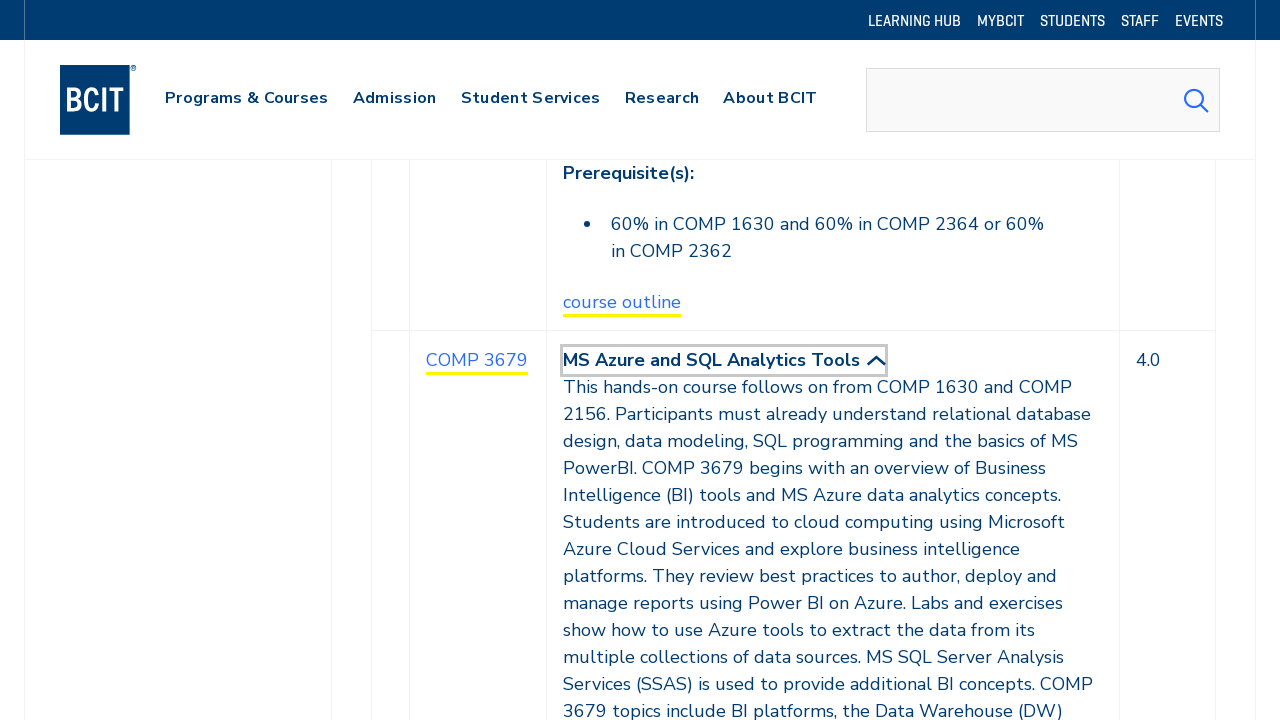

Clicked on a course content section to reveal content
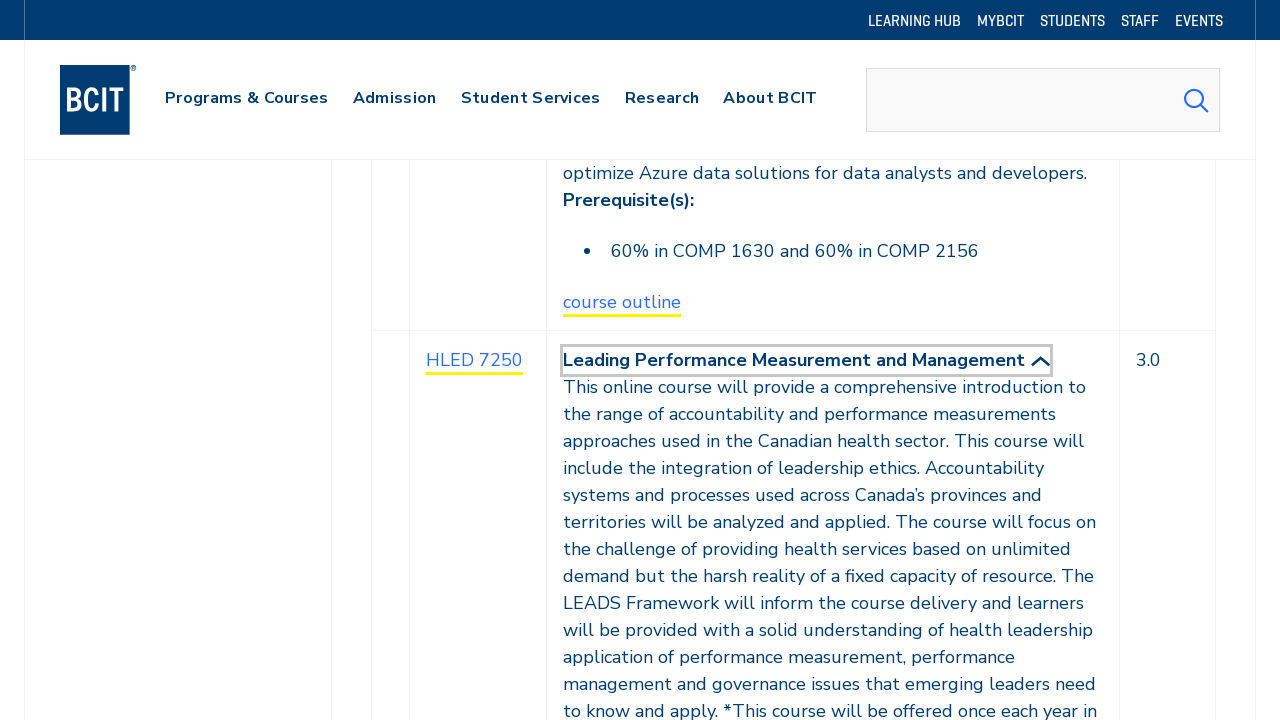

Waited for course content to expand
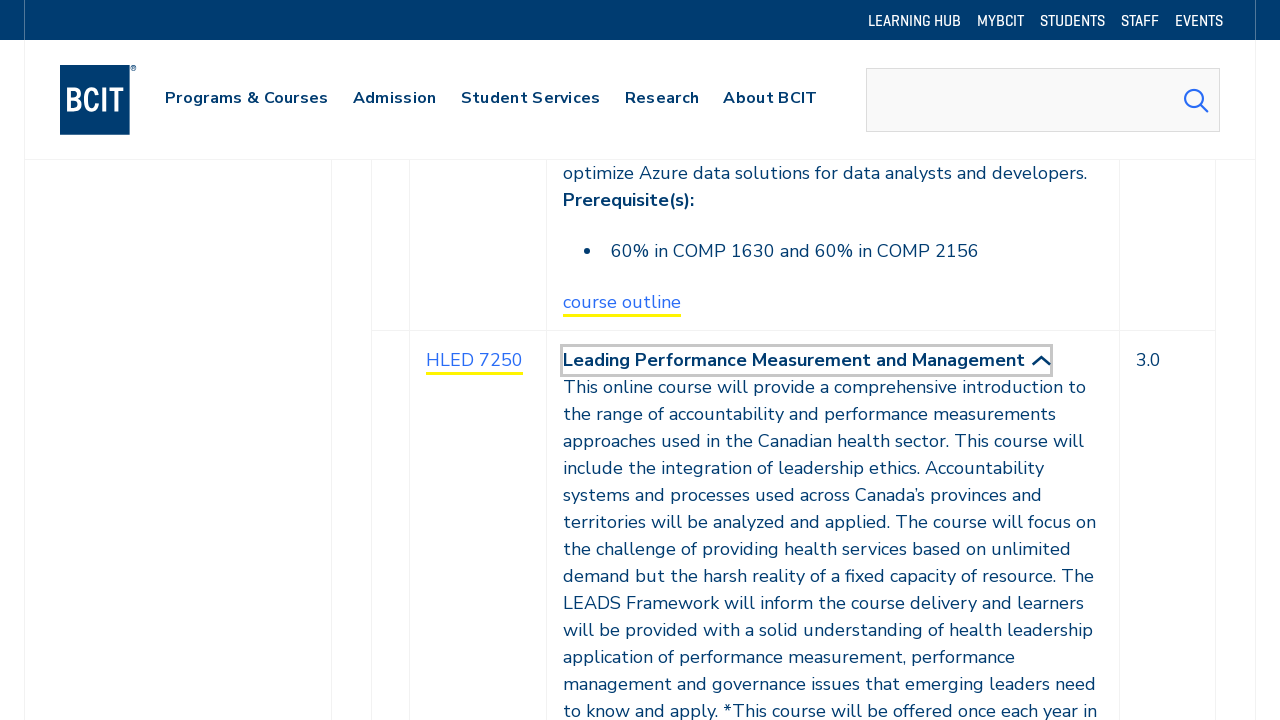

Clicked on a course content section to reveal content
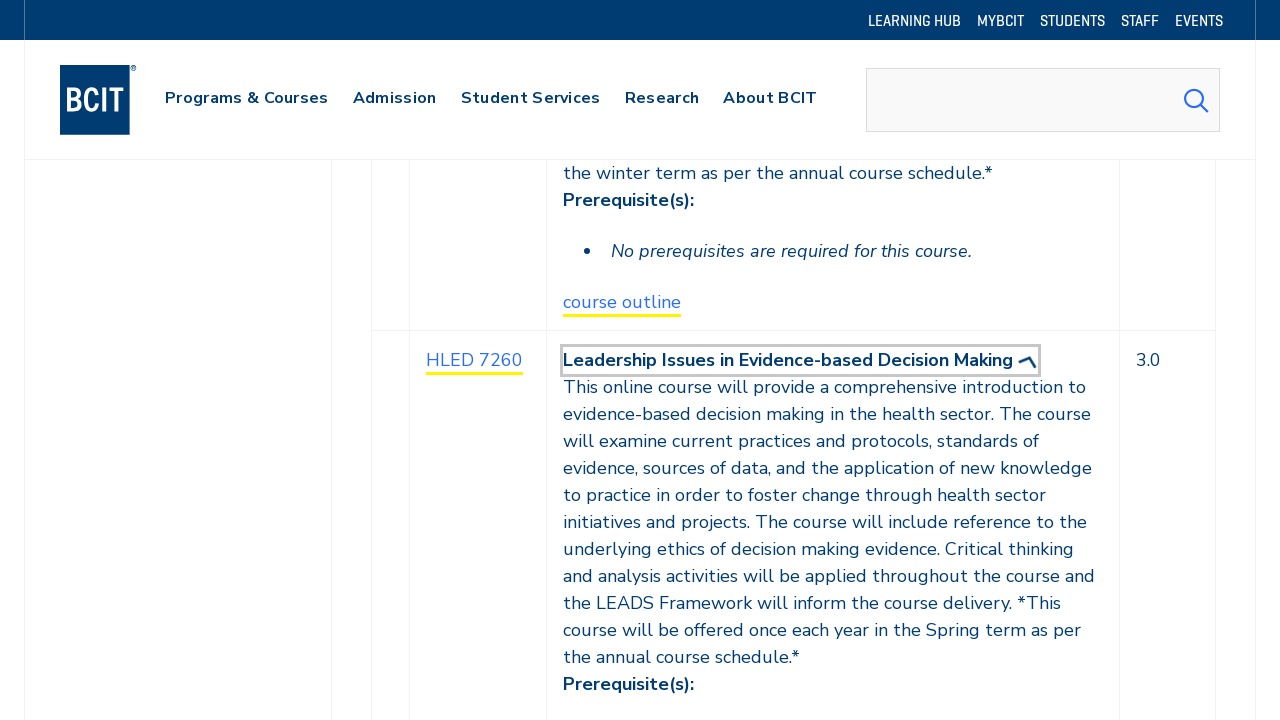

Waited for course content to expand
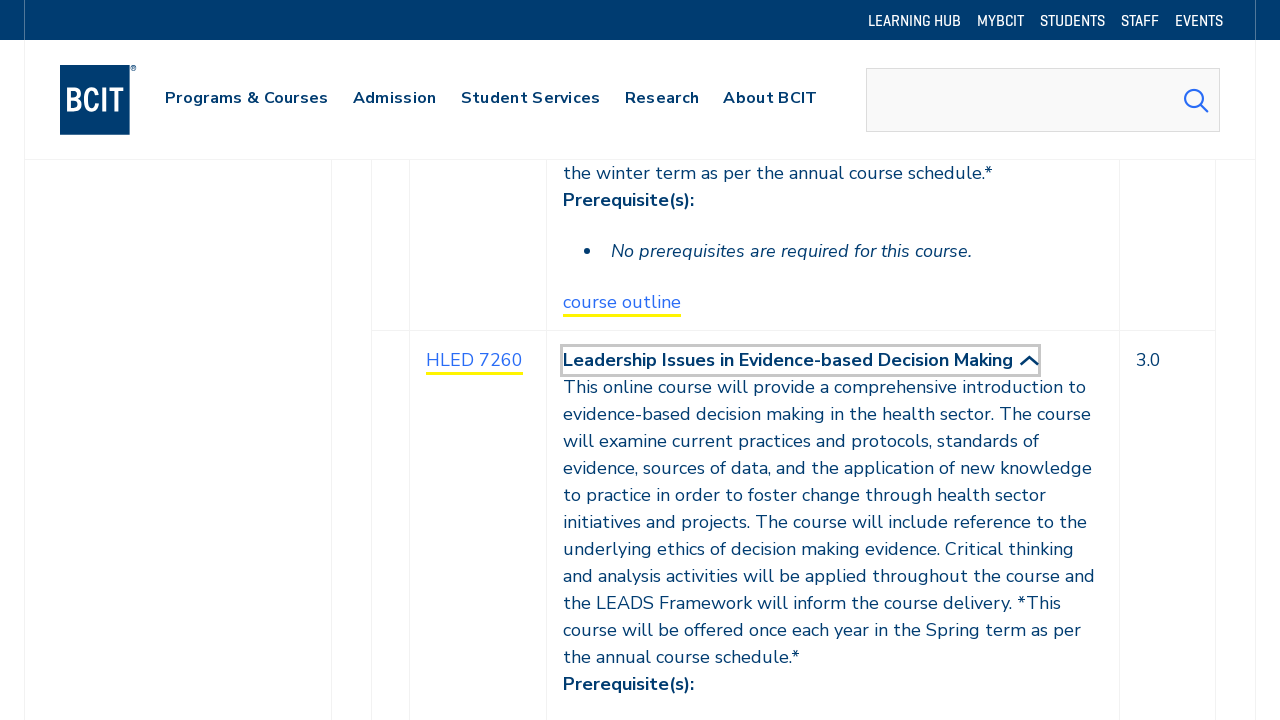

Clicked on a course content section to reveal content
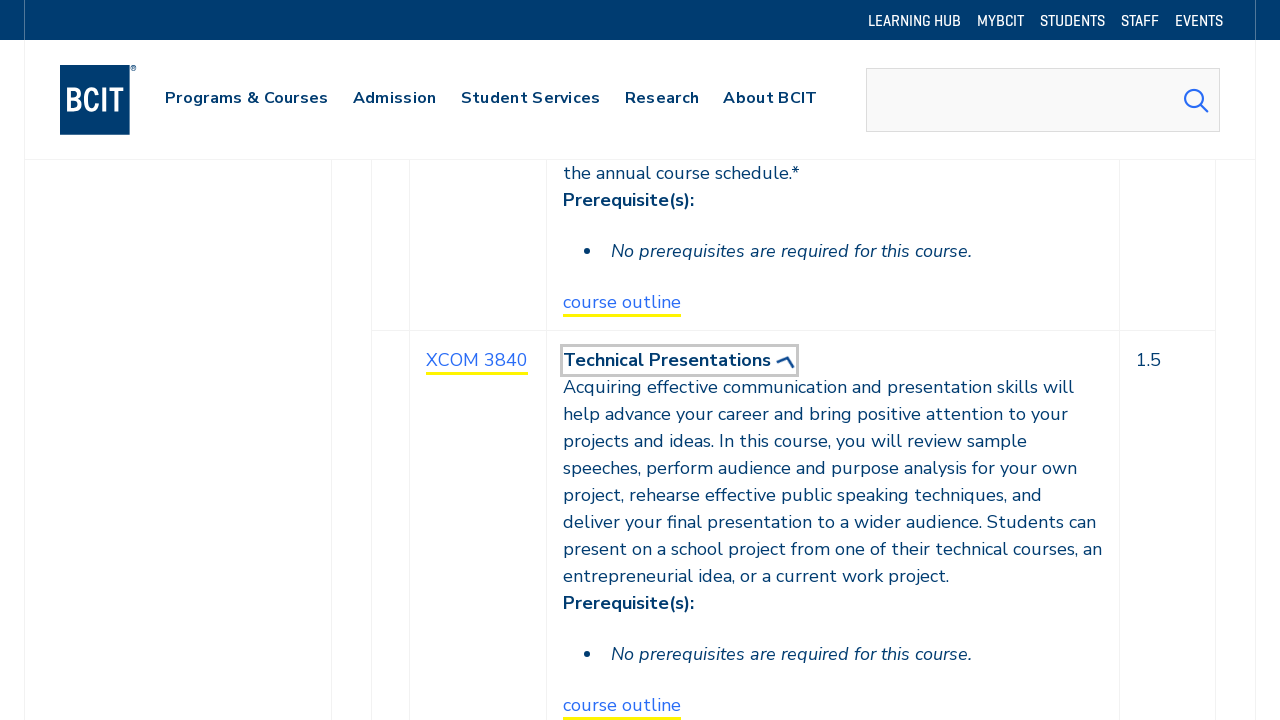

Waited for course content to expand
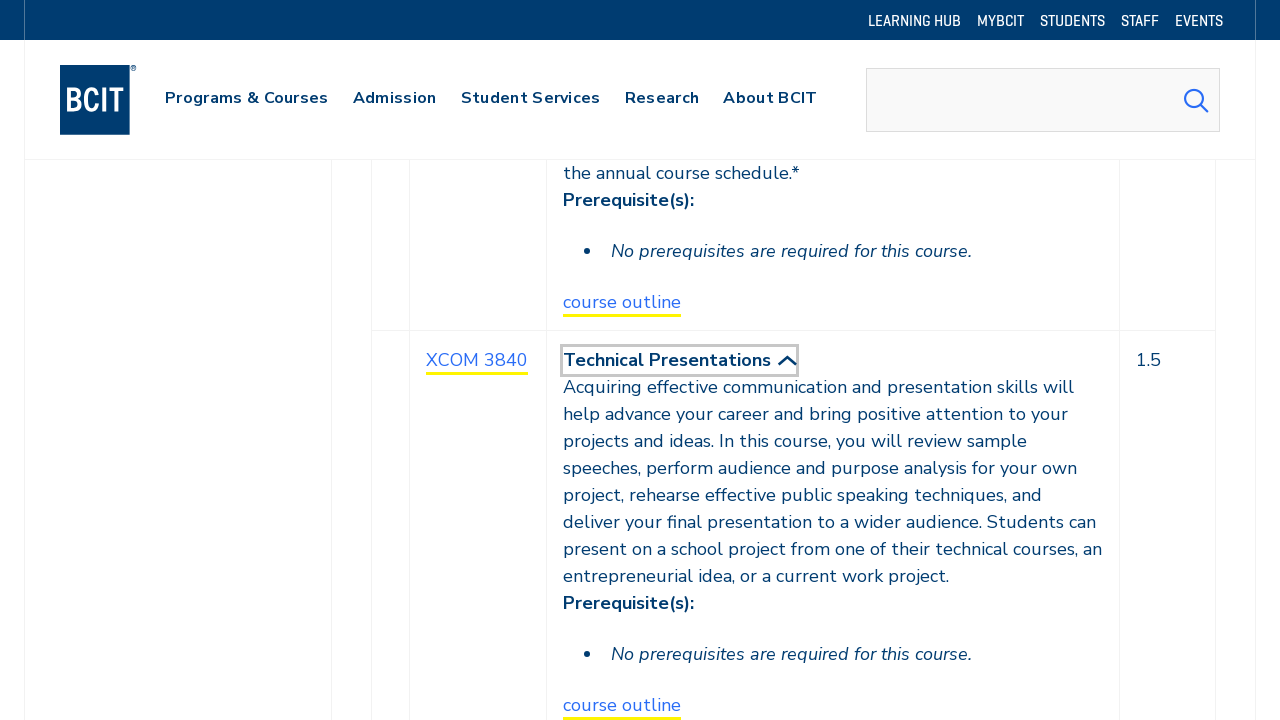

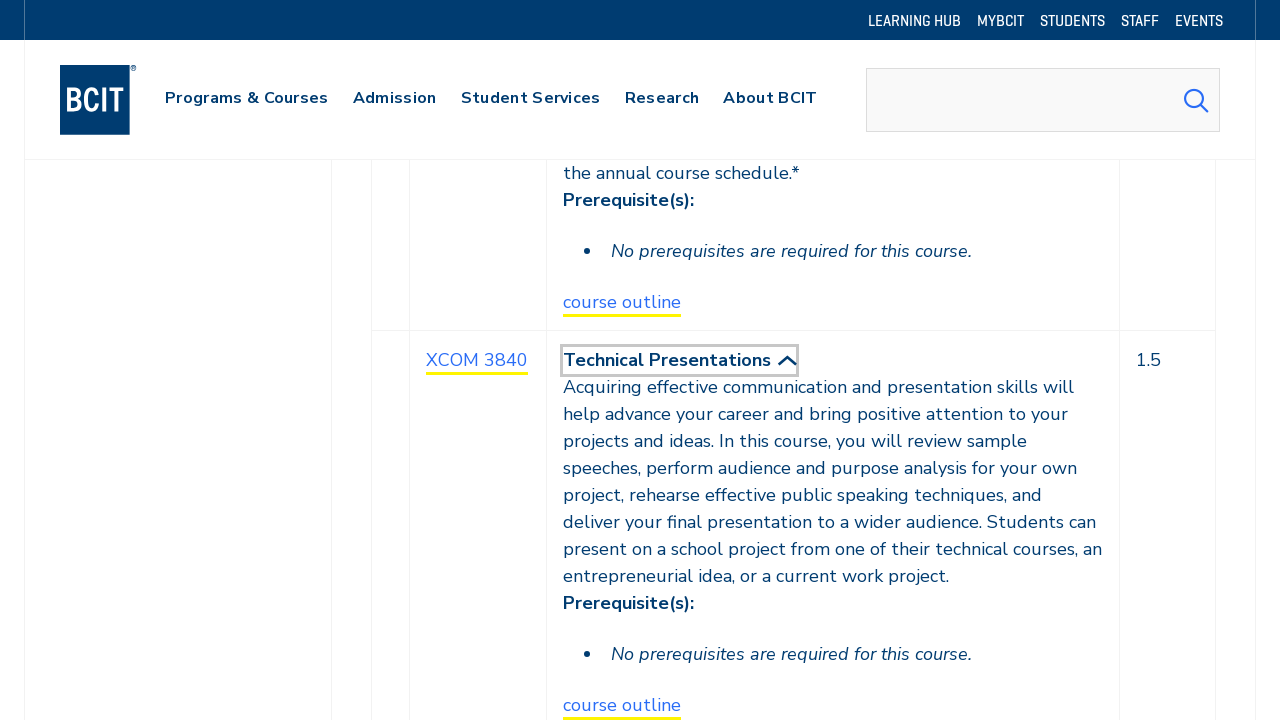